Tests jQuery UI menu functionality by hovering over menu items to expand submenus, verifying visibility states of menu elements, clicking on submenu items, and navigating through the menu structure.

Starting URL: https://the-internet.herokuapp.com/jqueryui/menu

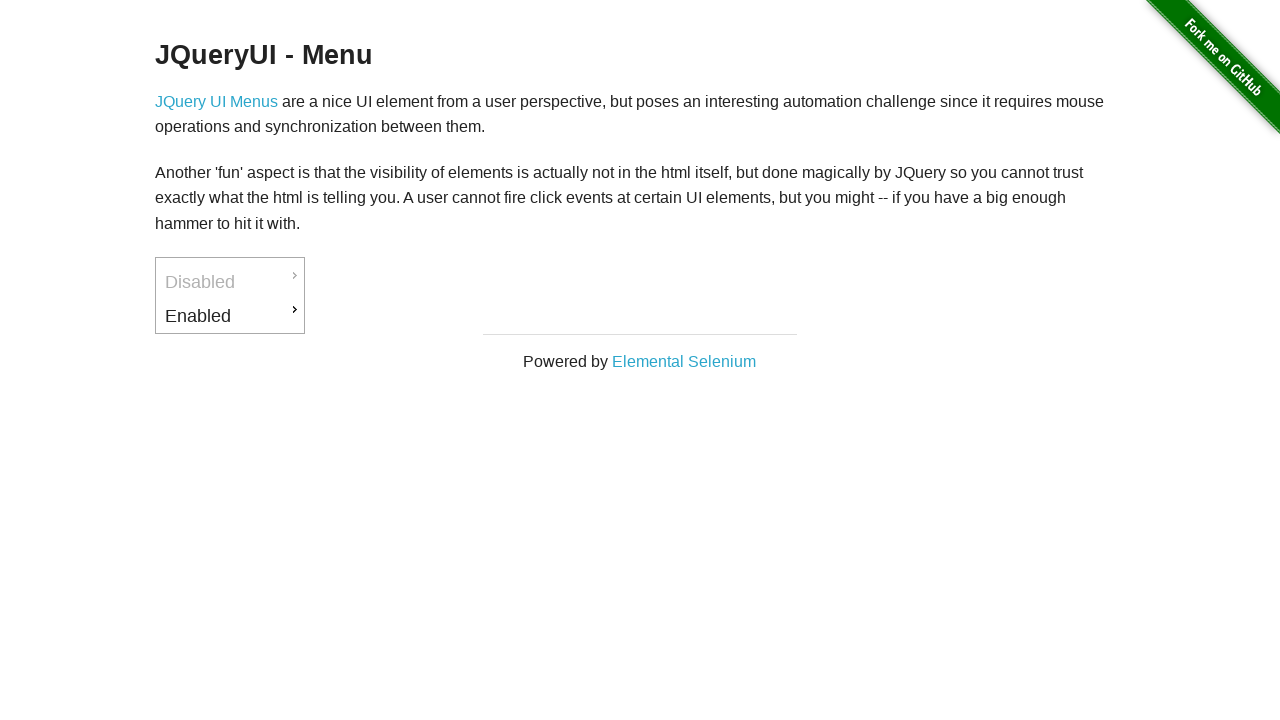

Verified correct page URL: https://the-internet.herokuapp.com/jqueryui/menu
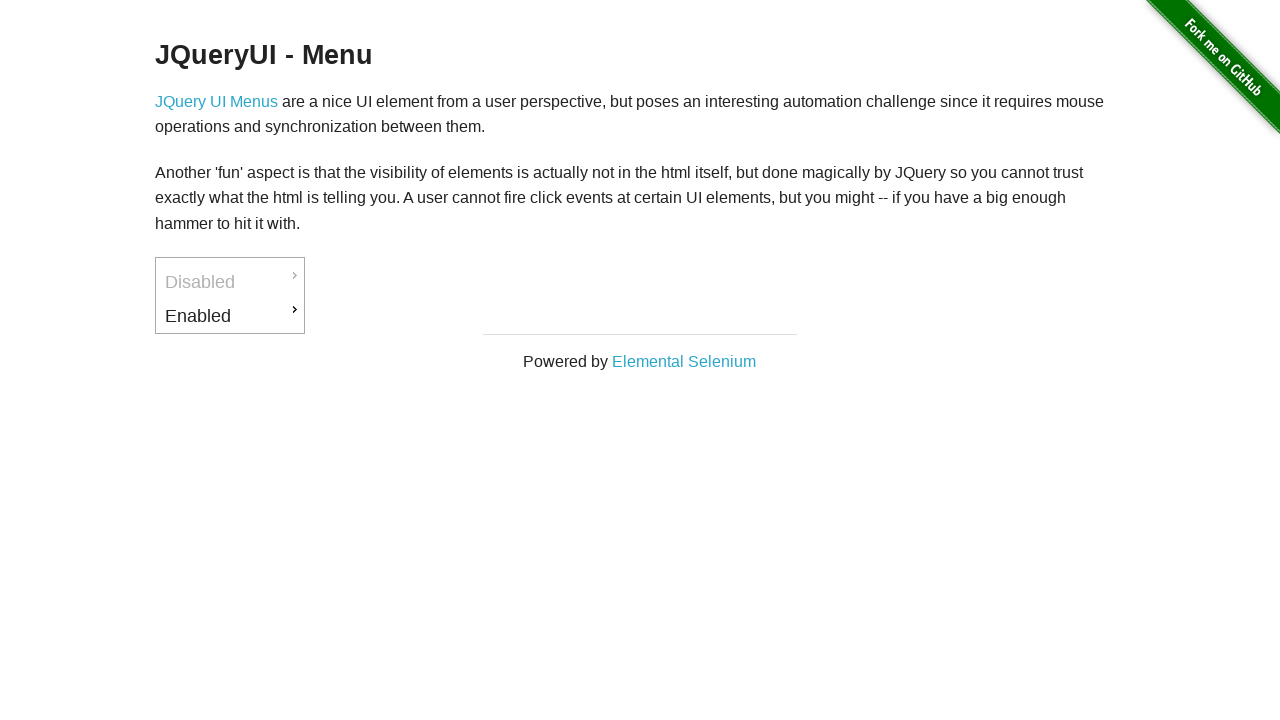

Located menu root element
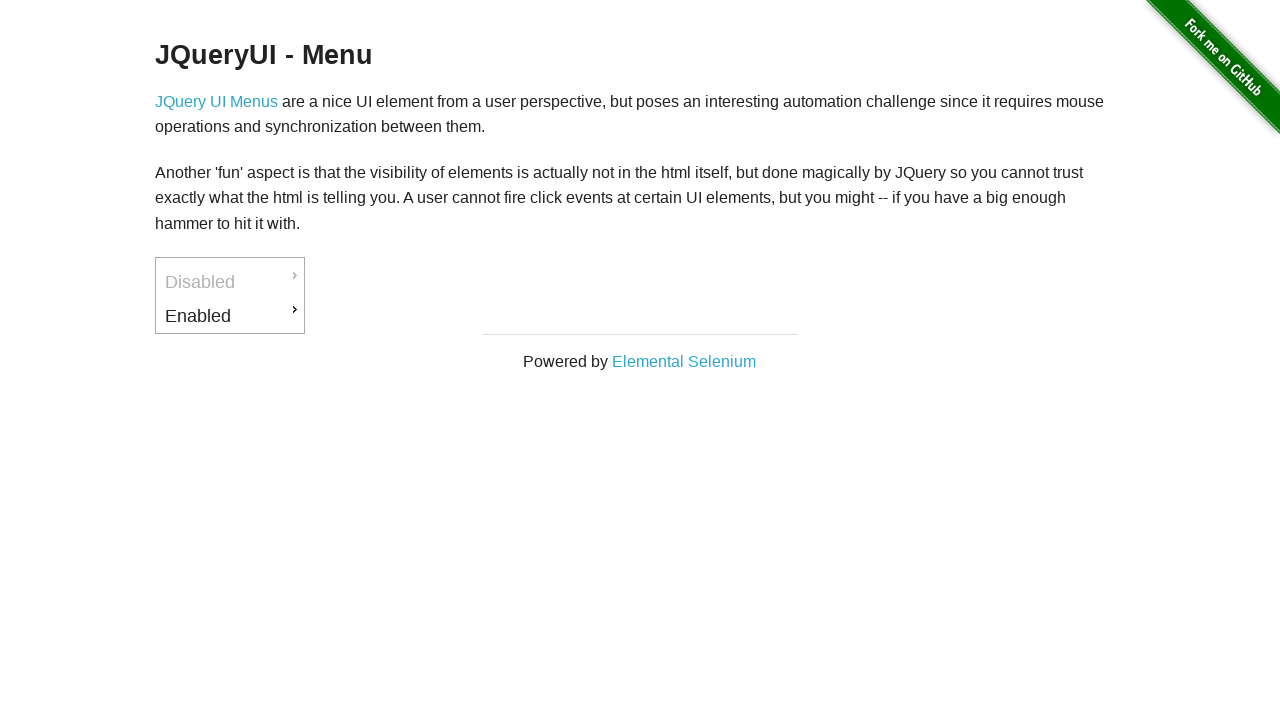

Verified disabled menu item has aria-disabled='true' attribute
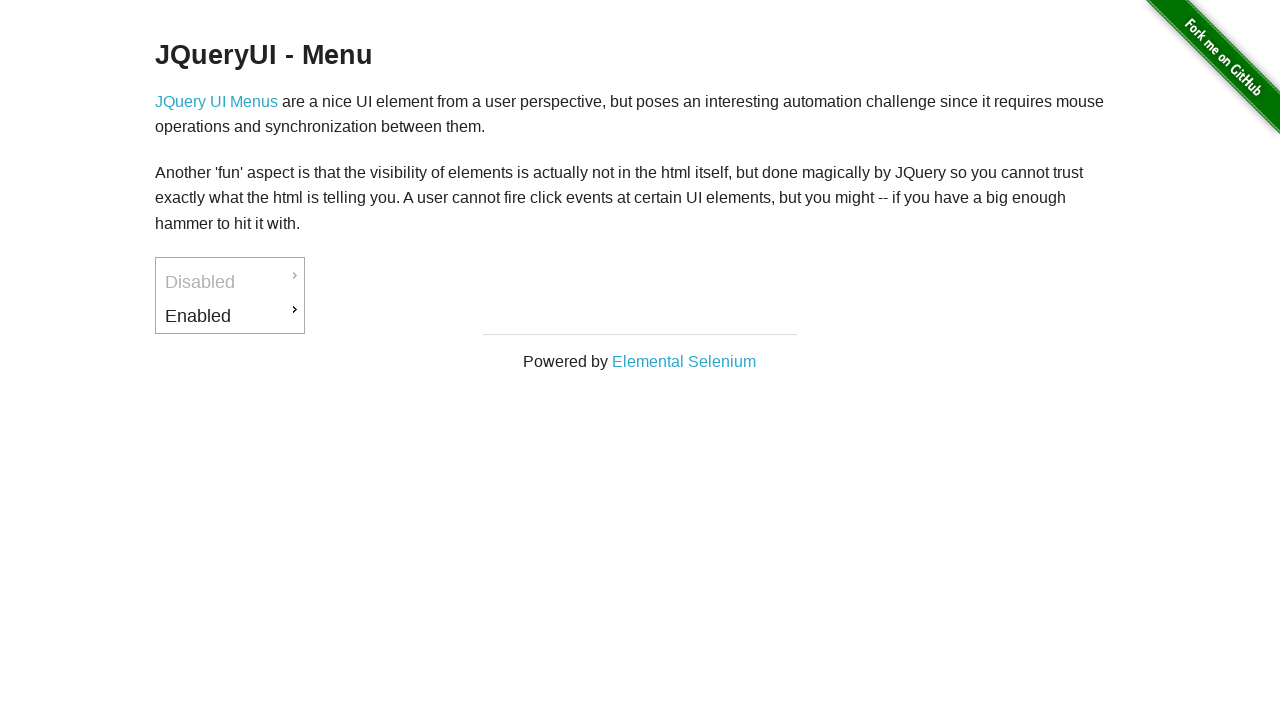

Verified hidden menu item is not visible
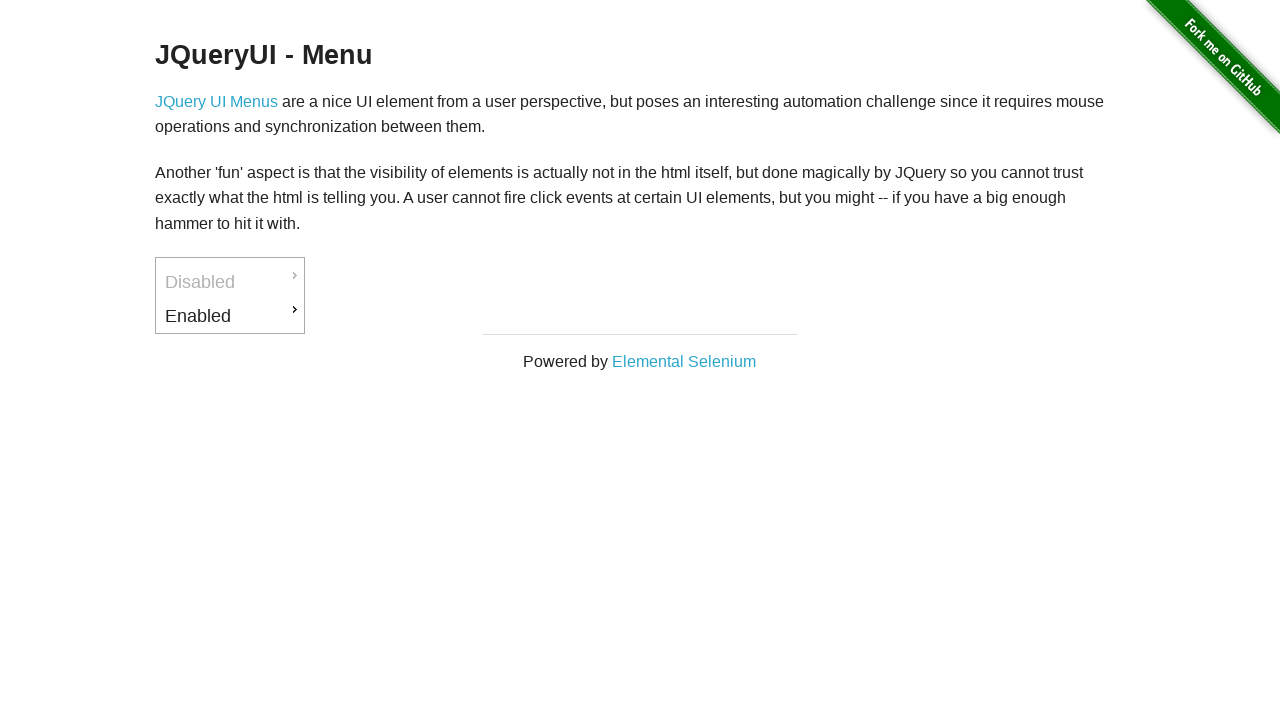

Hovered over 'Enabled' menu item at (230, 316) on #ui-id-3
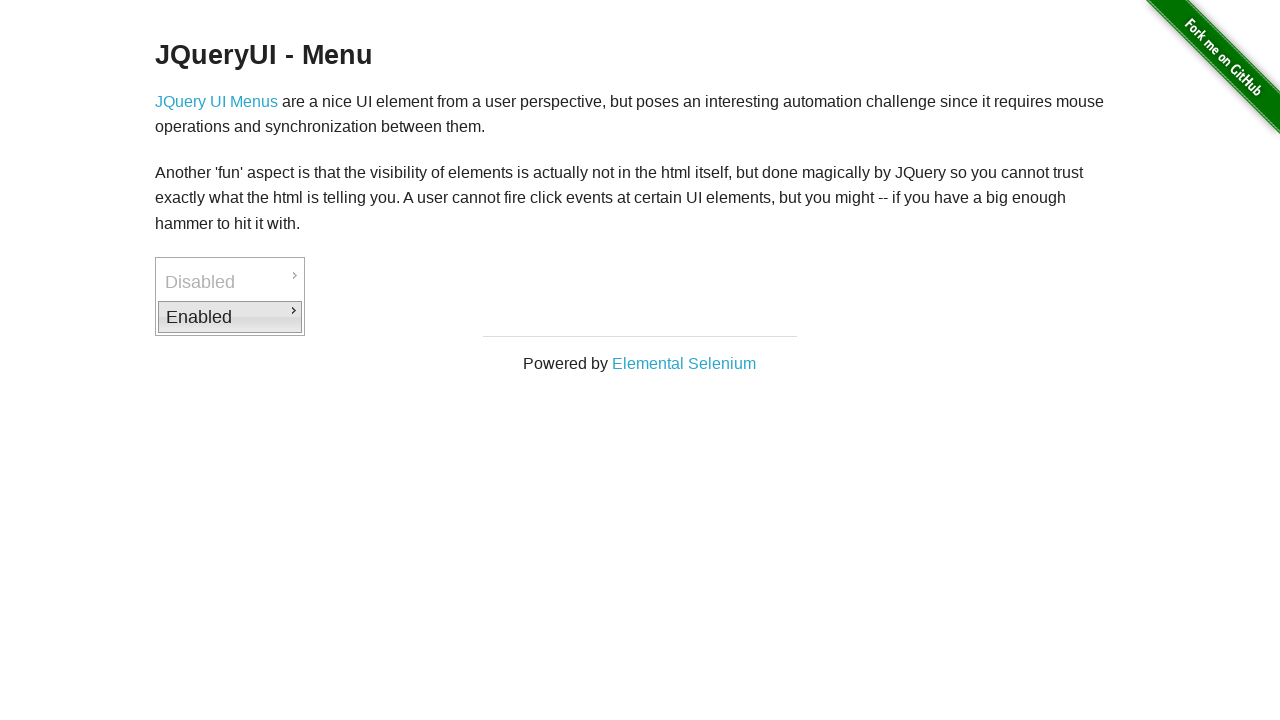

Waited 500ms for submenu animation
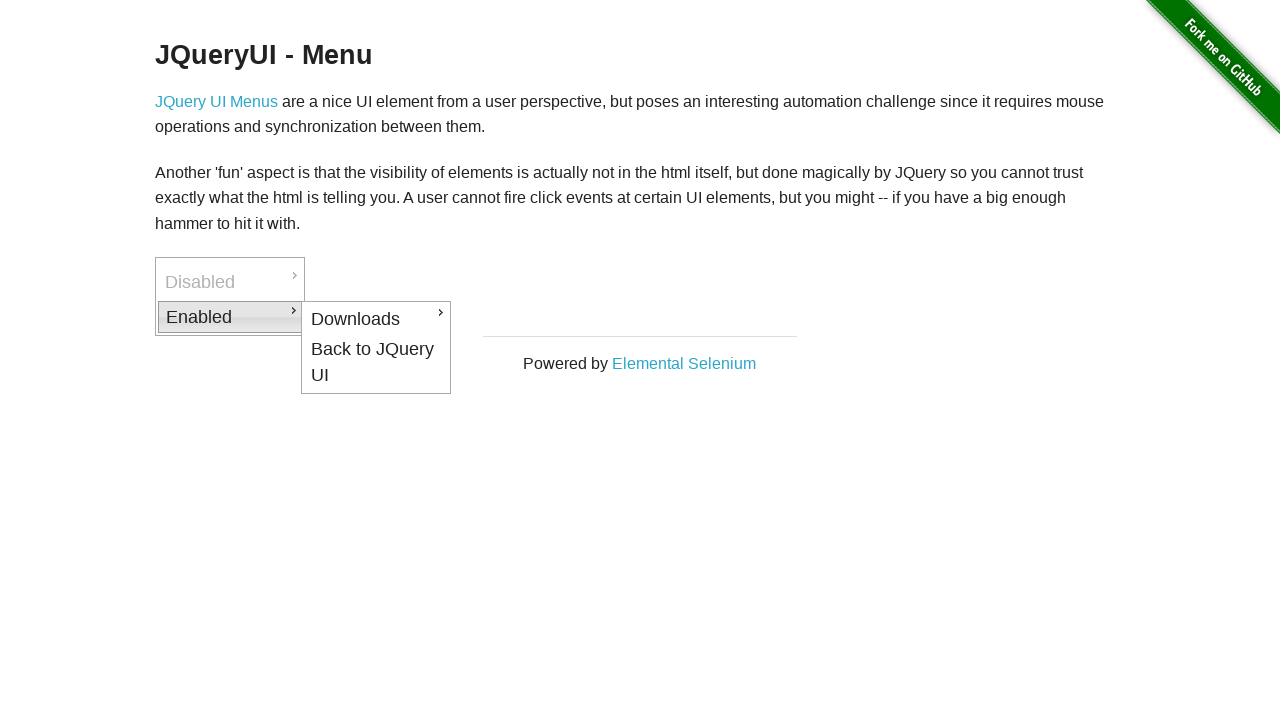

Verified Downloads submenu is visible
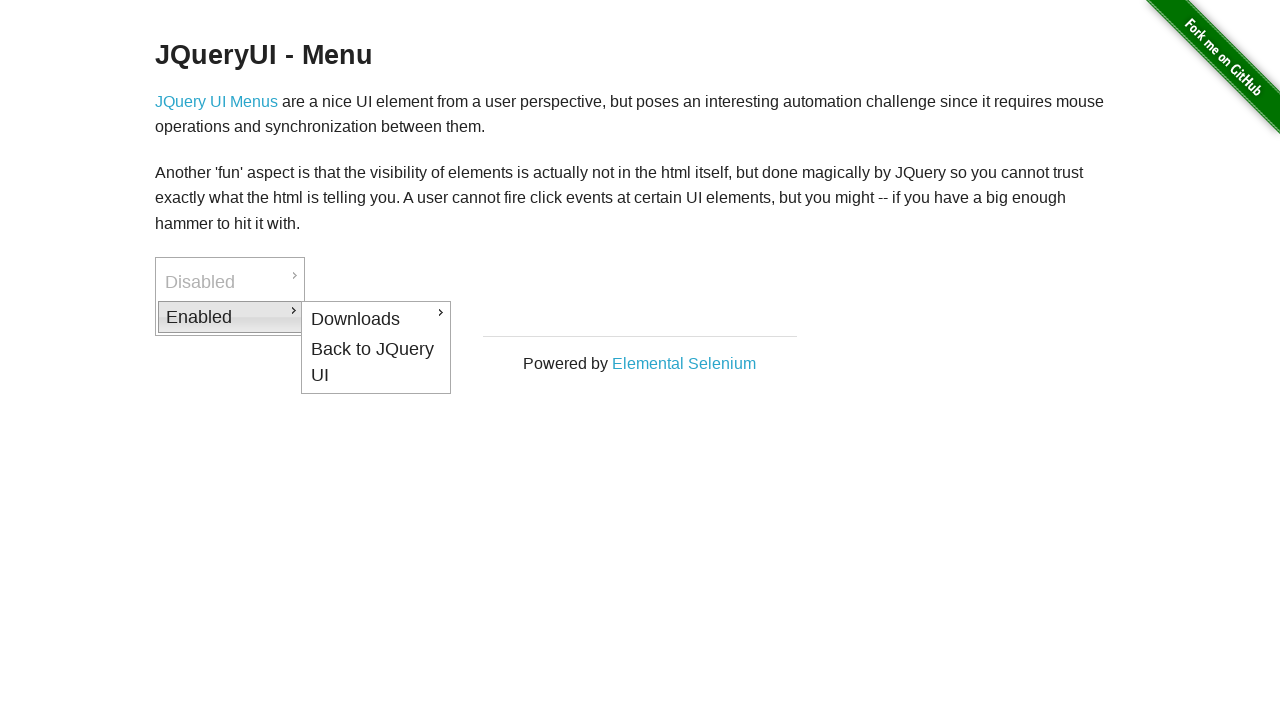

Hovered back to menu root to reset state at (230, 282) on #ui-id-1
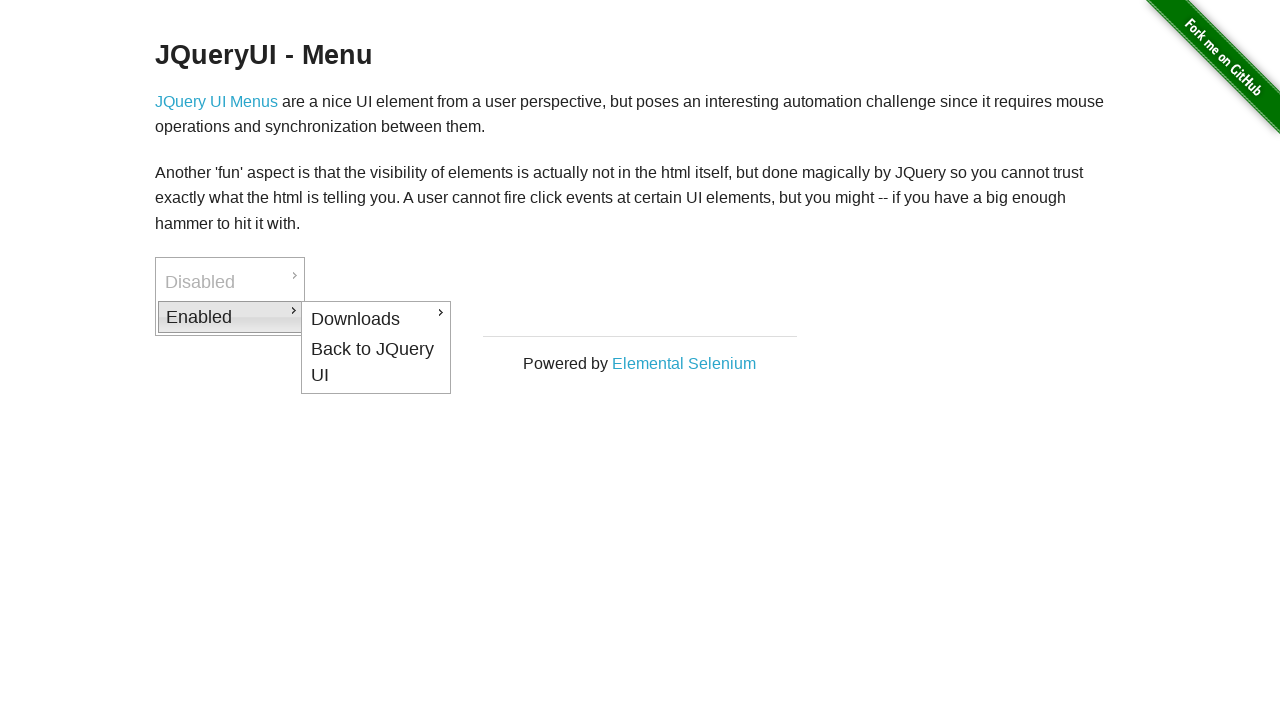

Waited 500ms for menu to reset
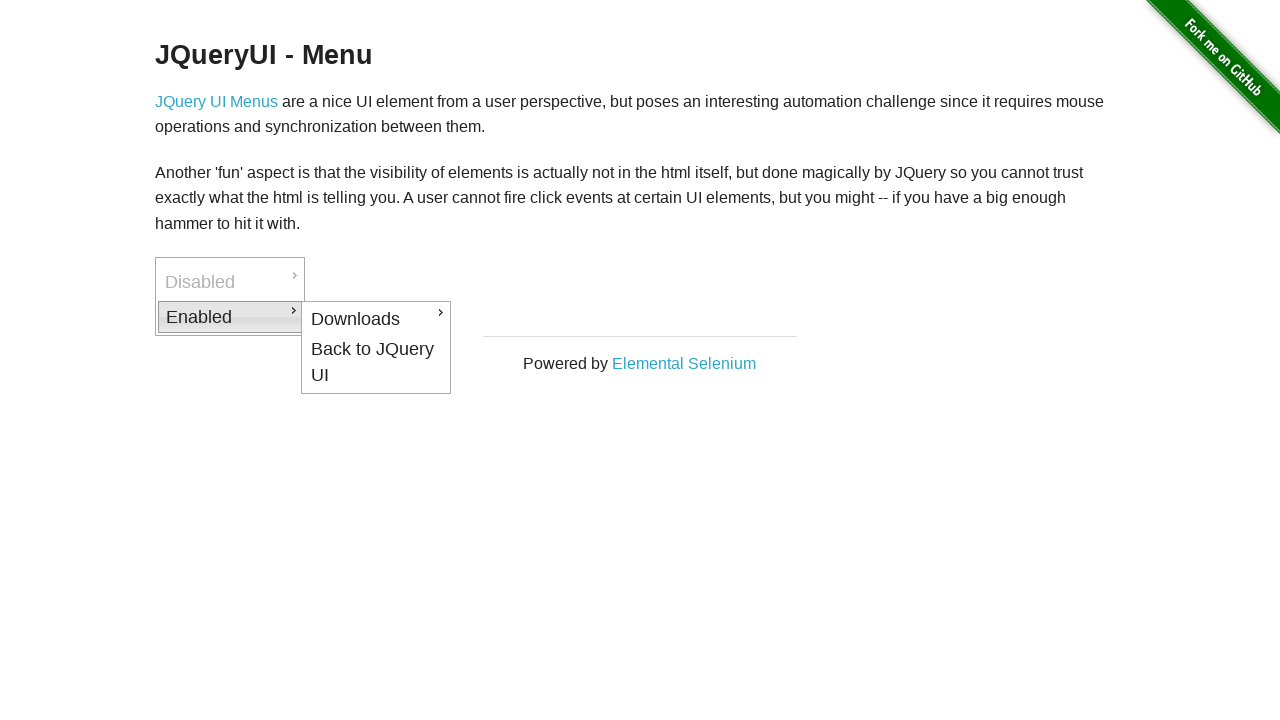

Hovered over 'Enabled' menu item again at (230, 317) on #ui-id-3
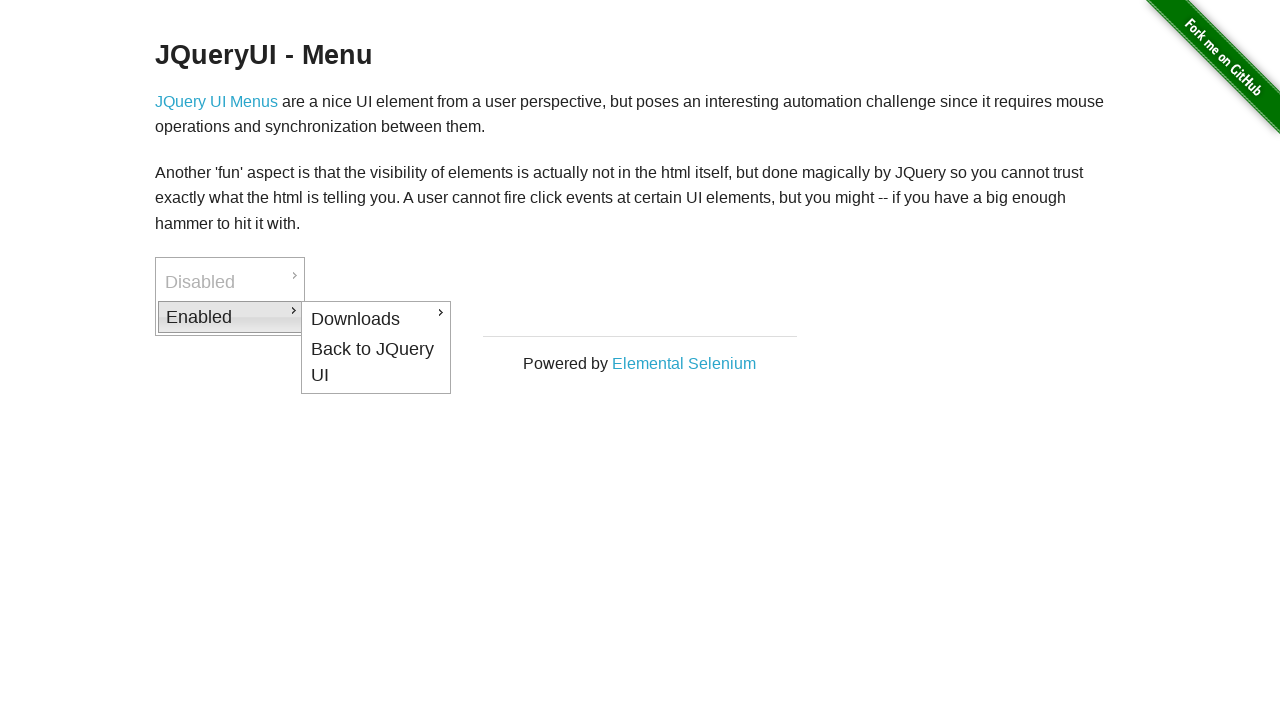

Waited 500ms for submenu animation
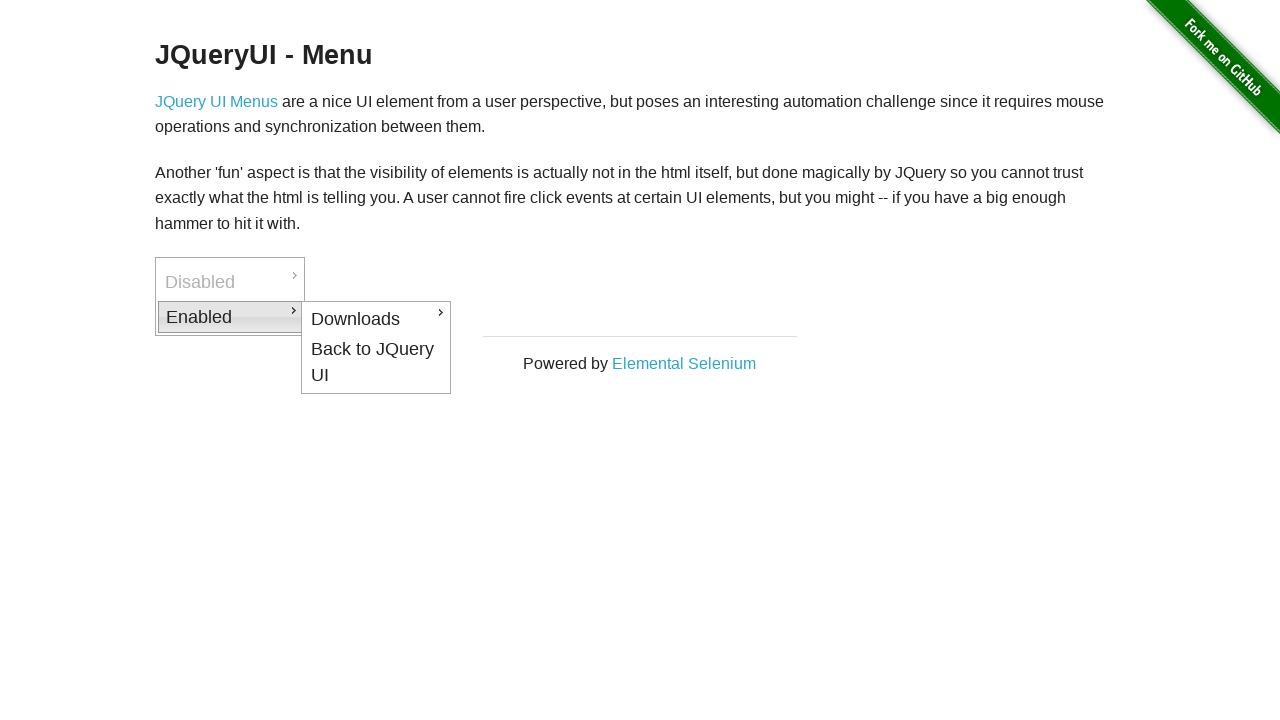

Hovered over Downloads submenu at (376, 319) on #ui-id-4
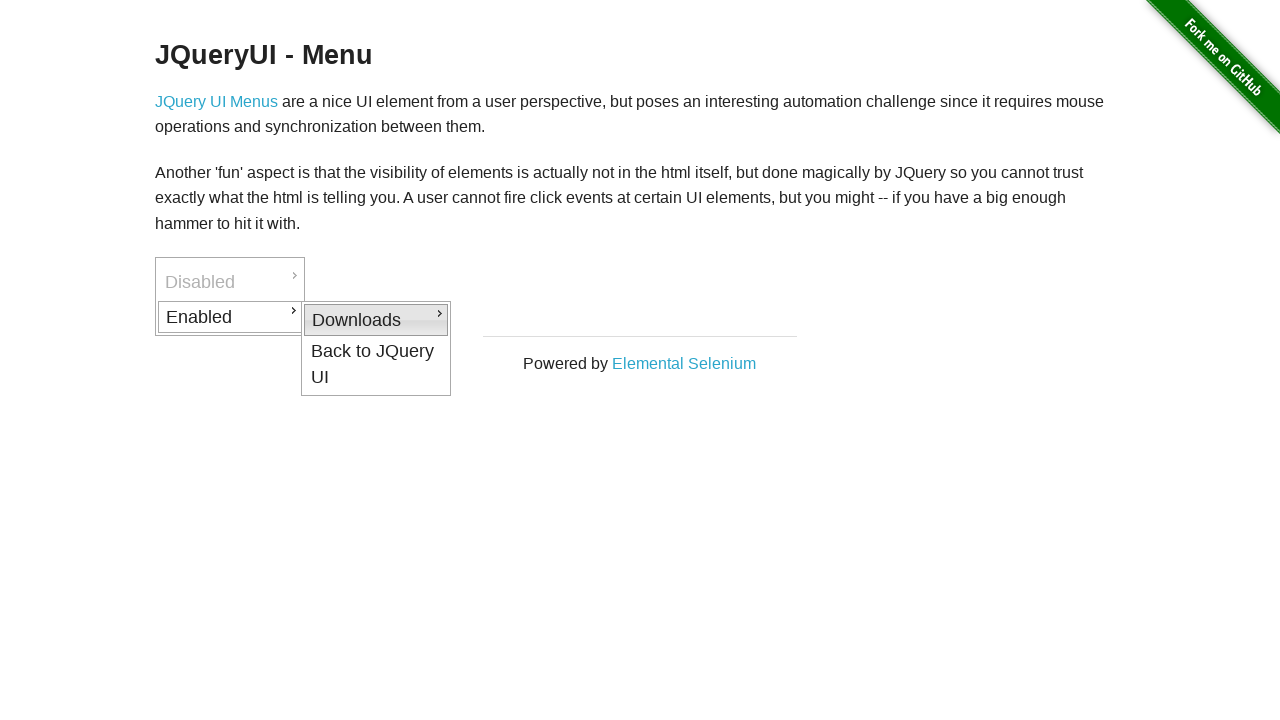

Waited 500ms for submenu expansion
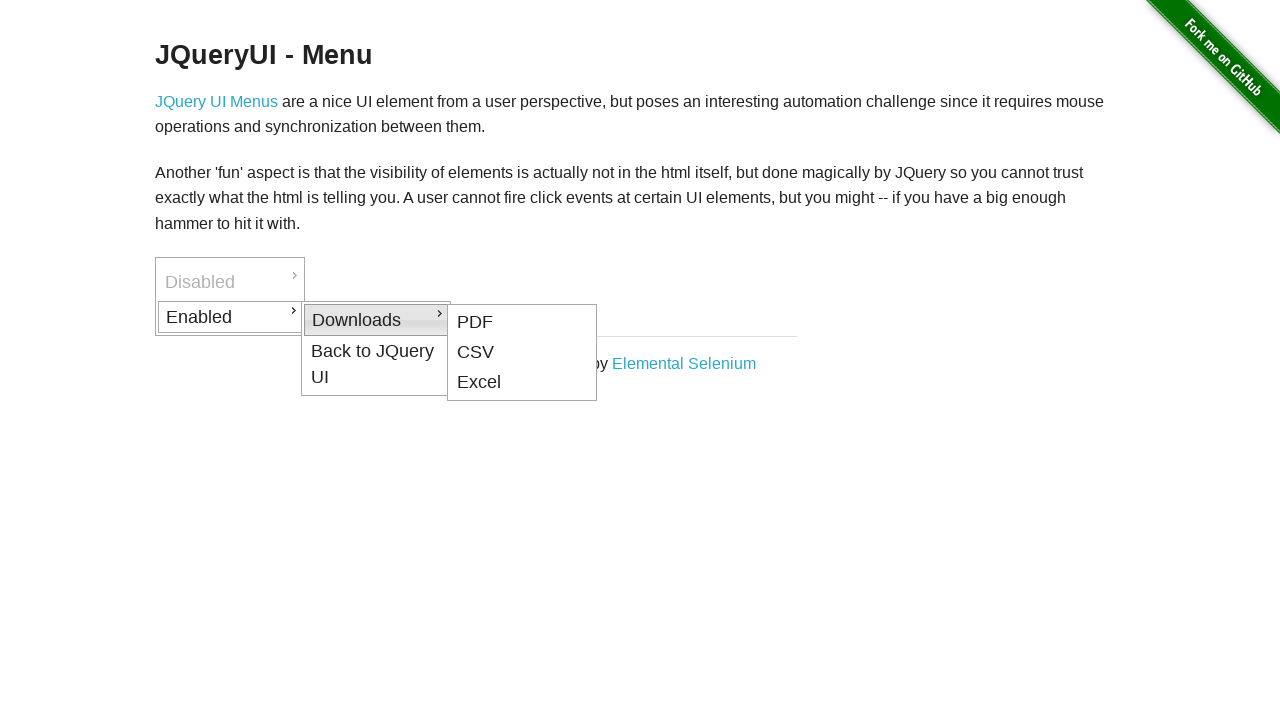

Verified PDF menu item is visible
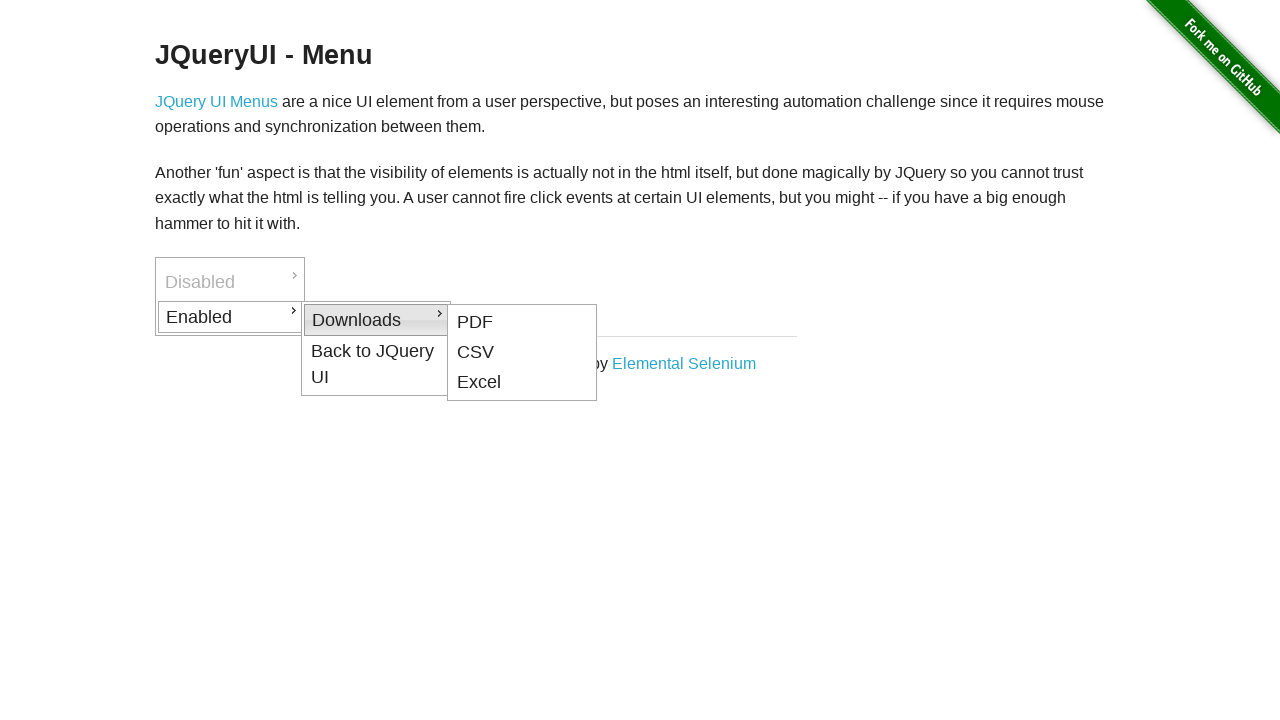

Hovered back to menu root to reset state at (230, 282) on #ui-id-1
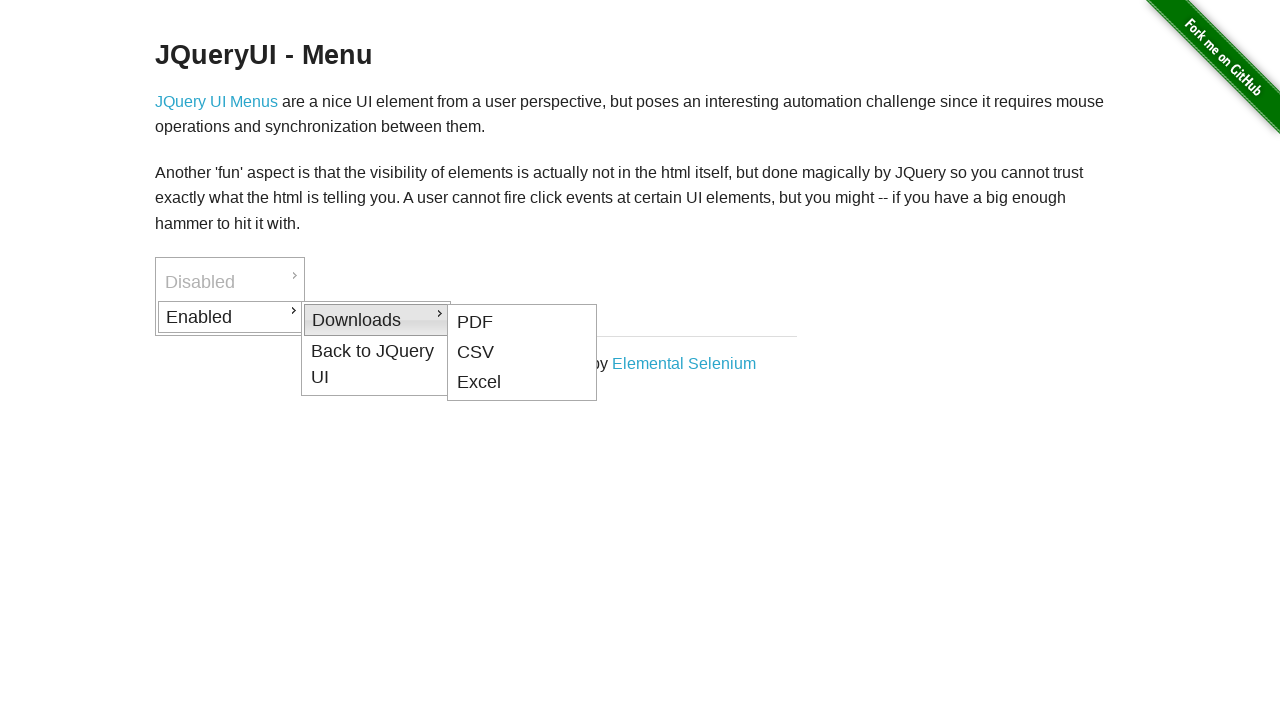

Waited 500ms for menu to reset
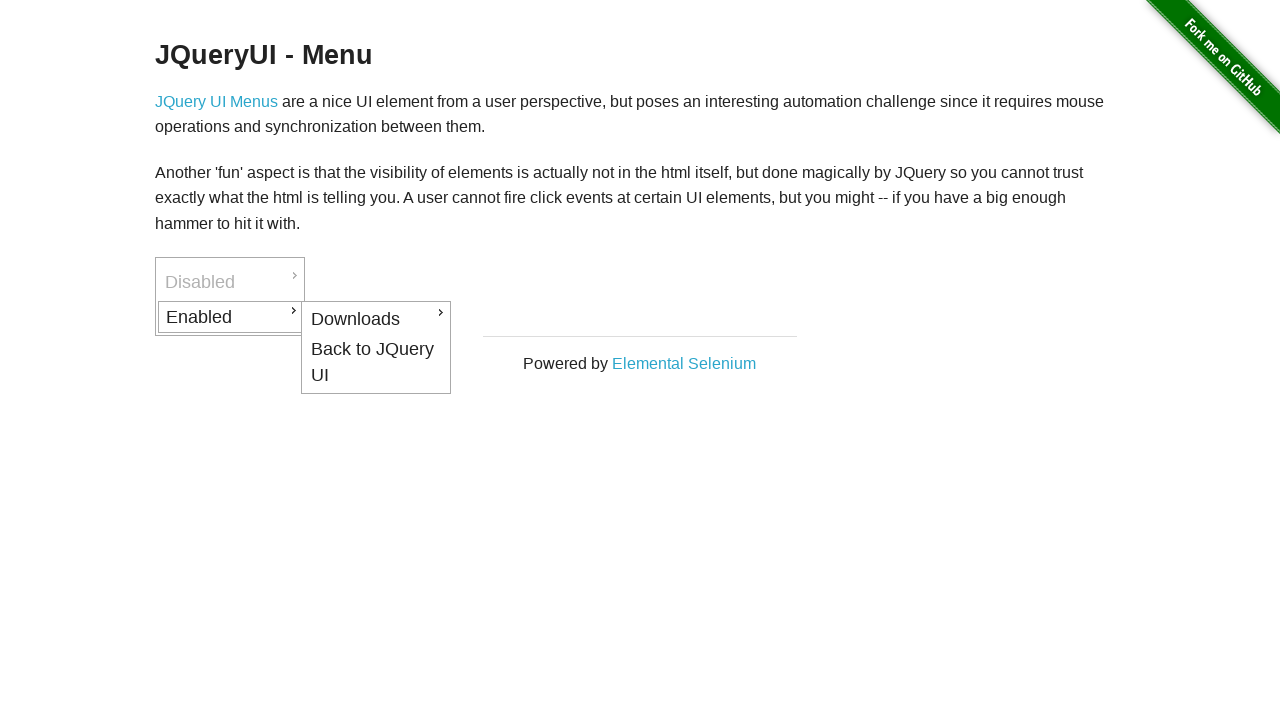

Hovered over 'Enabled' menu item at (230, 317) on #ui-id-3
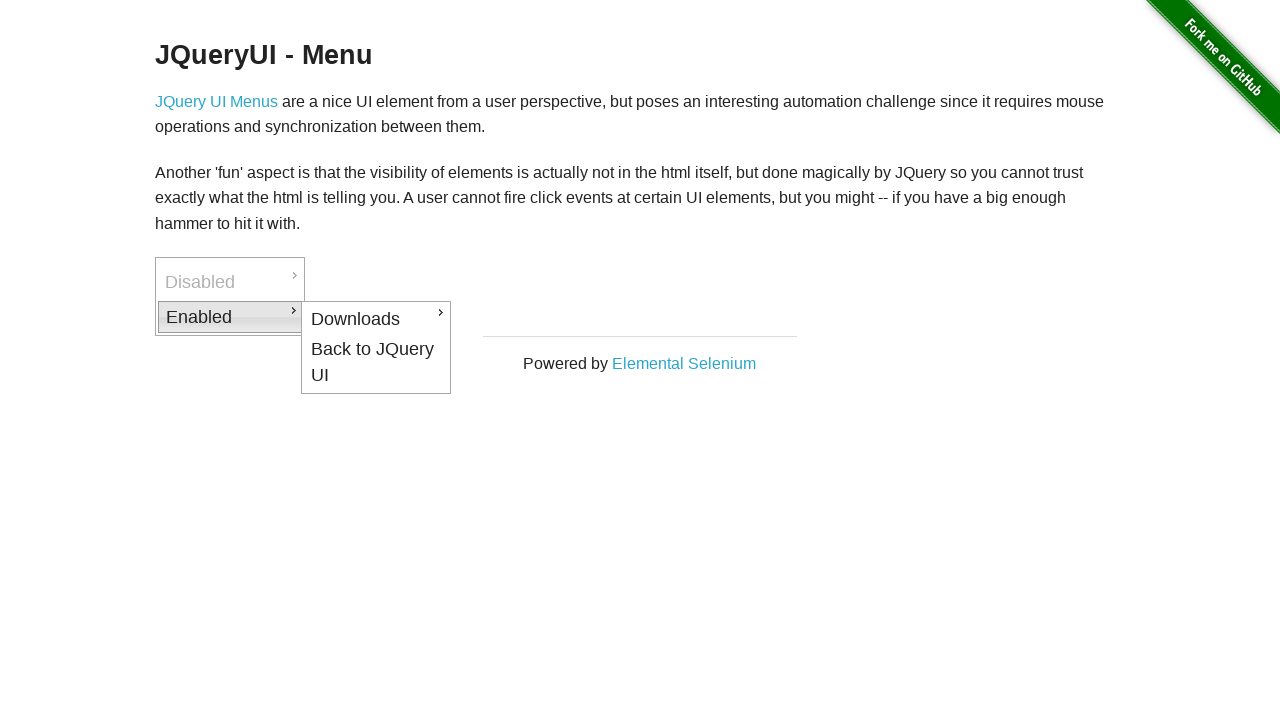

Waited 500ms for submenu animation
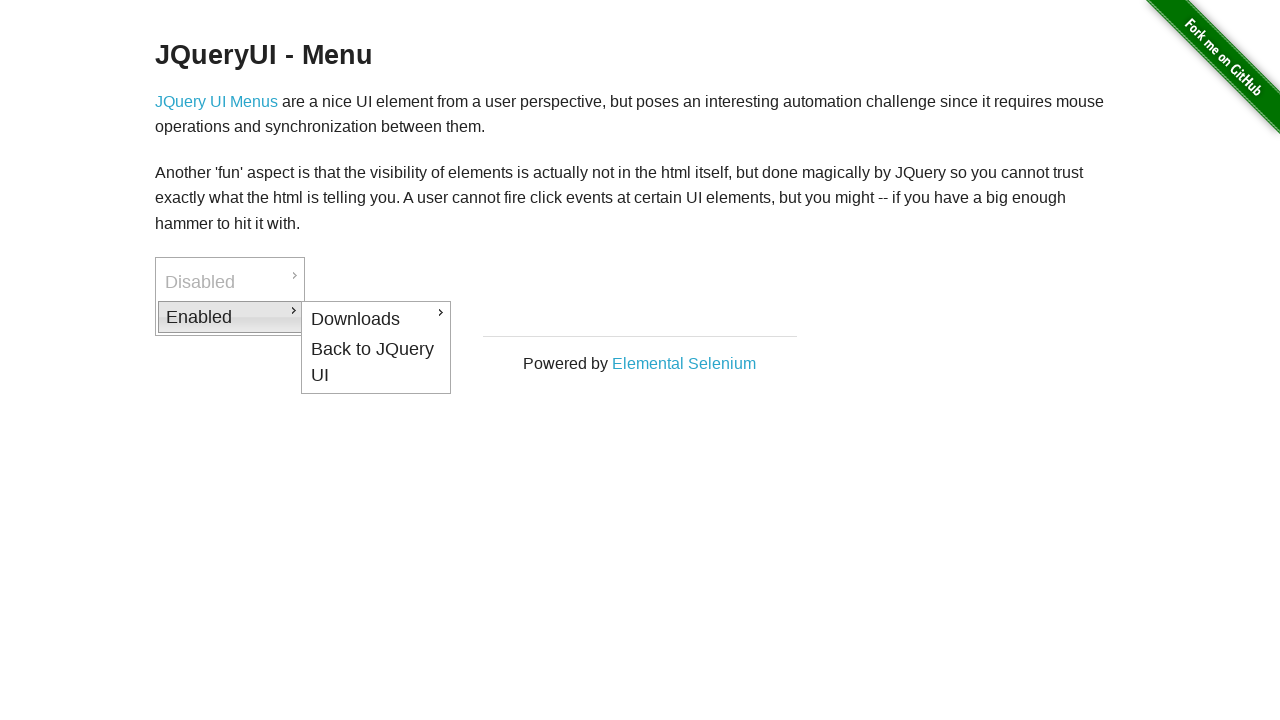

Hovered over Downloads submenu at (376, 319) on #ui-id-4
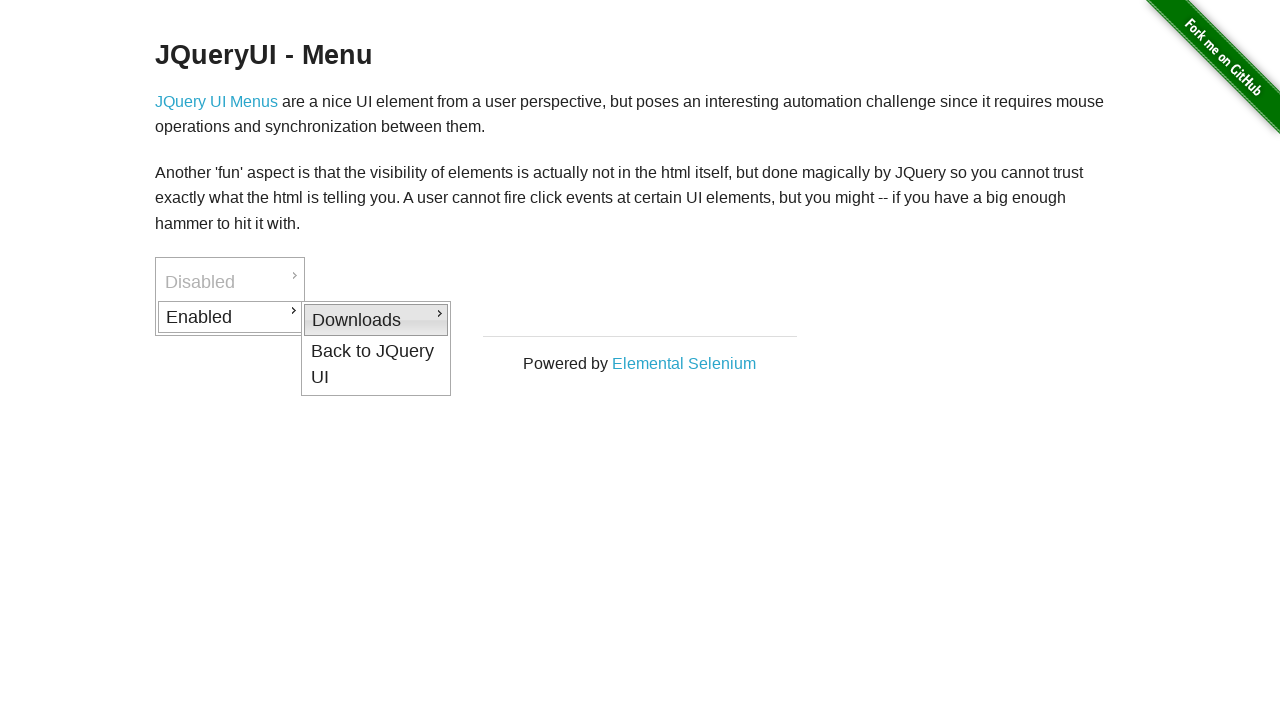

Waited 500ms for submenu expansion
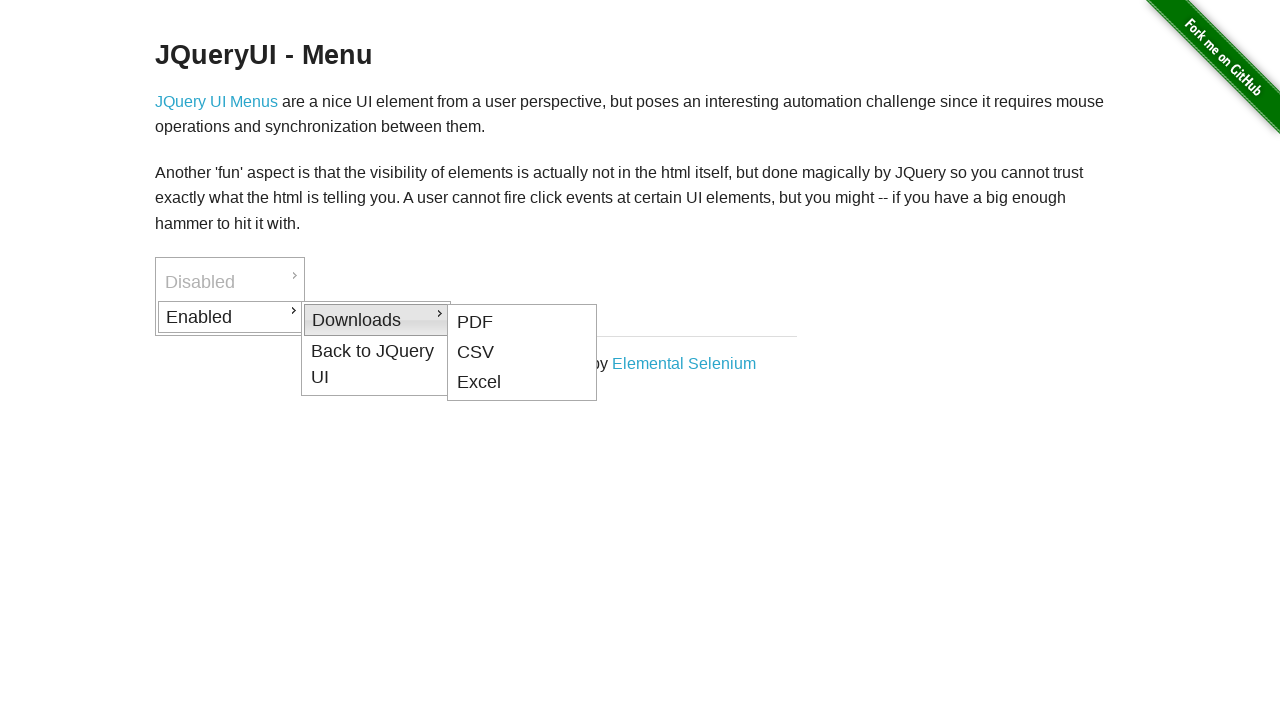

Hovered over PDF menu item at (522, 322) on #ui-id-5
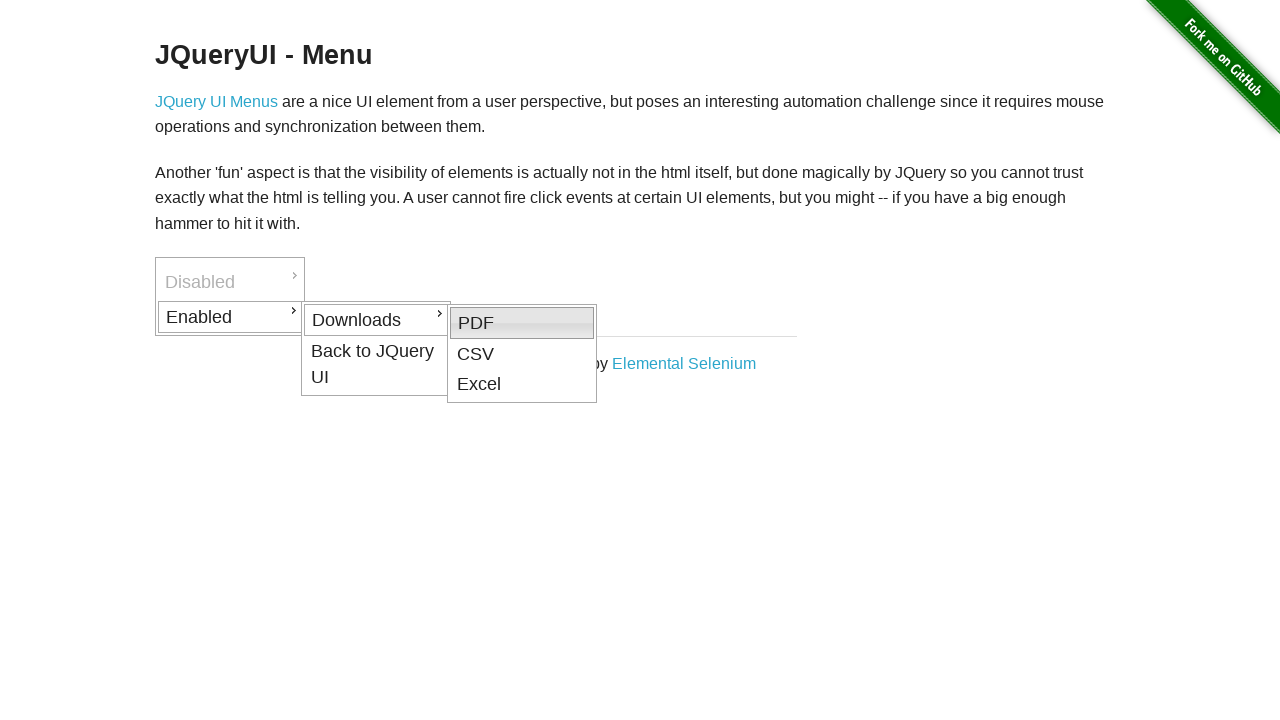

Waited 500ms for hover effect
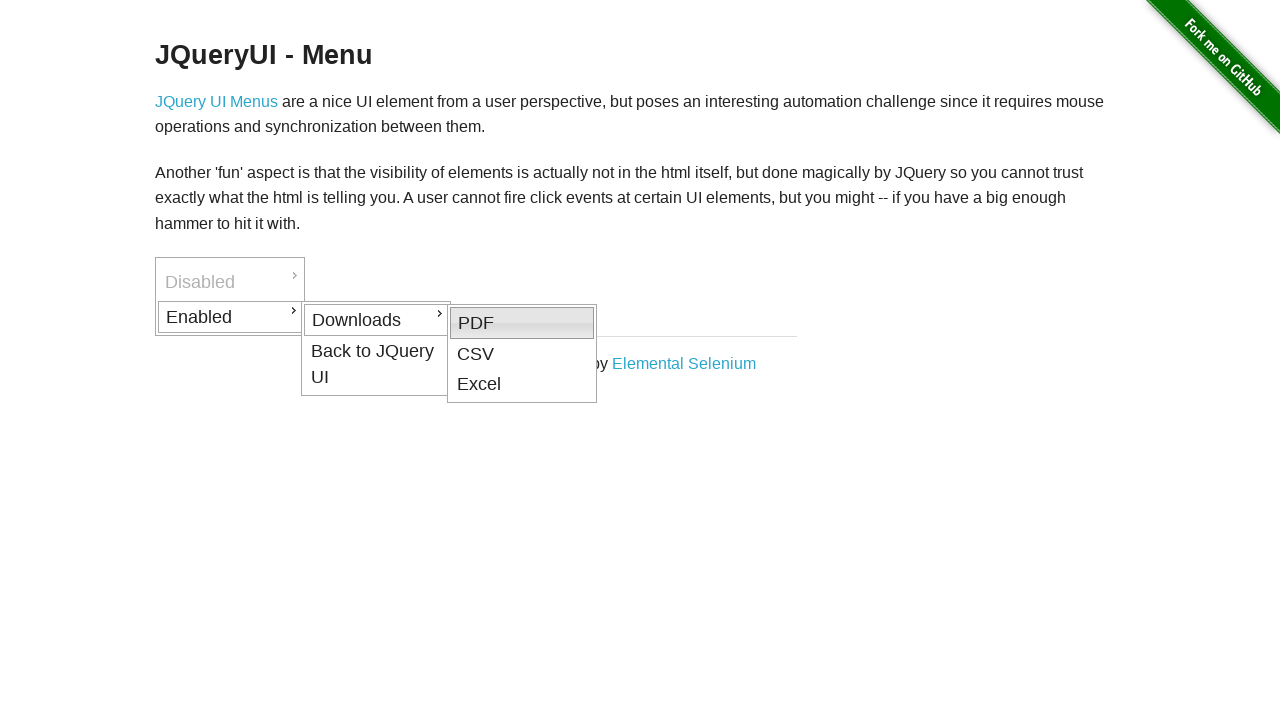

Clicked PDF download link at (522, 323) on #ui-id-5 >> a
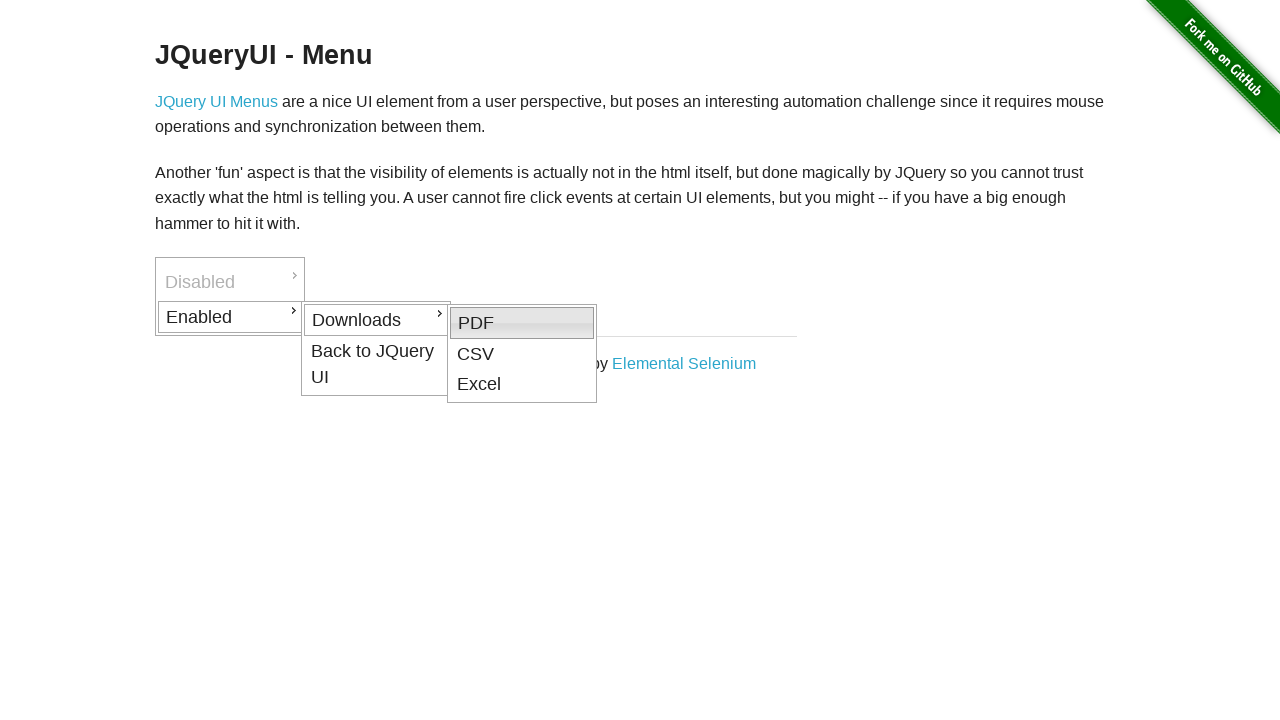

Hovered back to menu root to reset state at (230, 282) on #ui-id-1
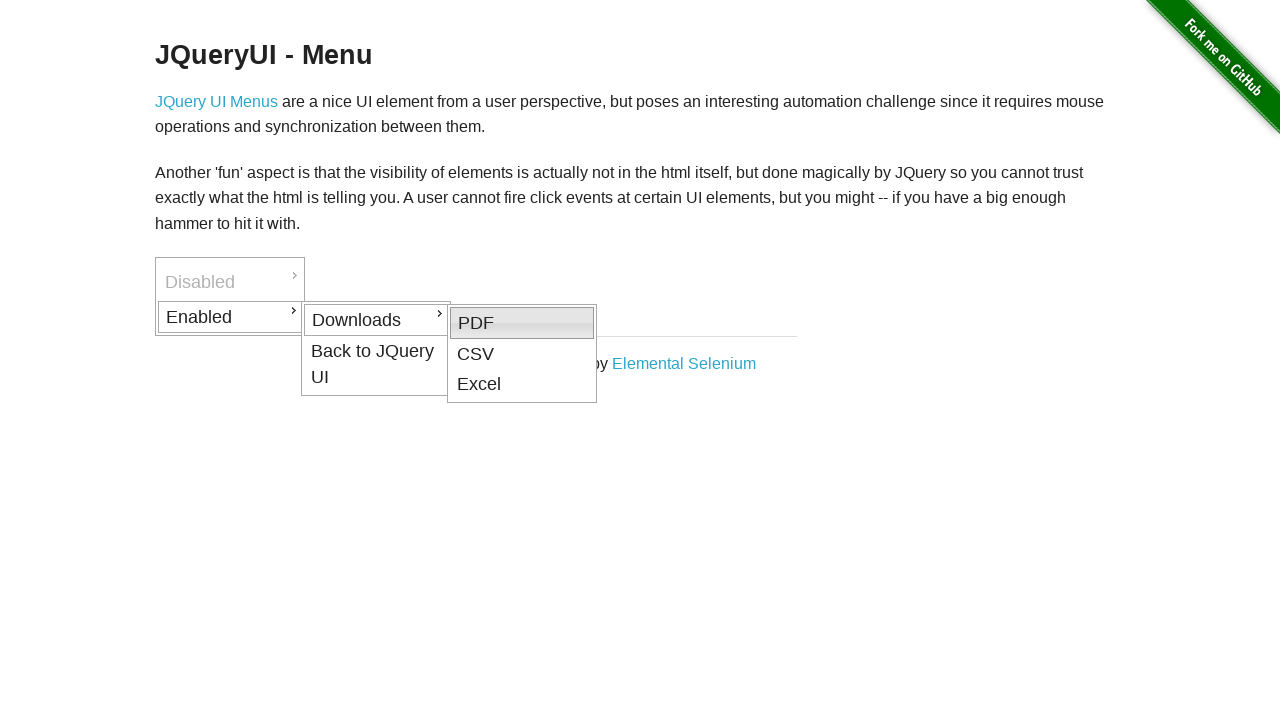

Waited 500ms for menu to reset
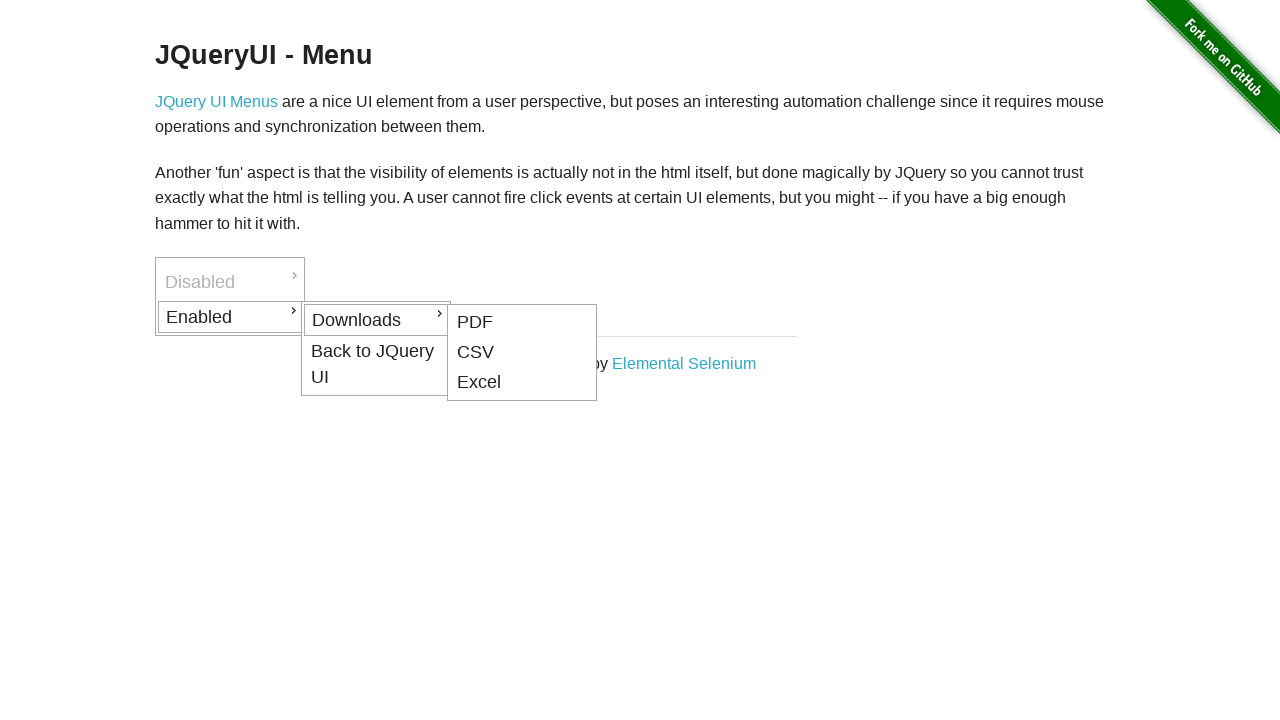

Hovered over 'Enabled' menu item at (230, 317) on #ui-id-3
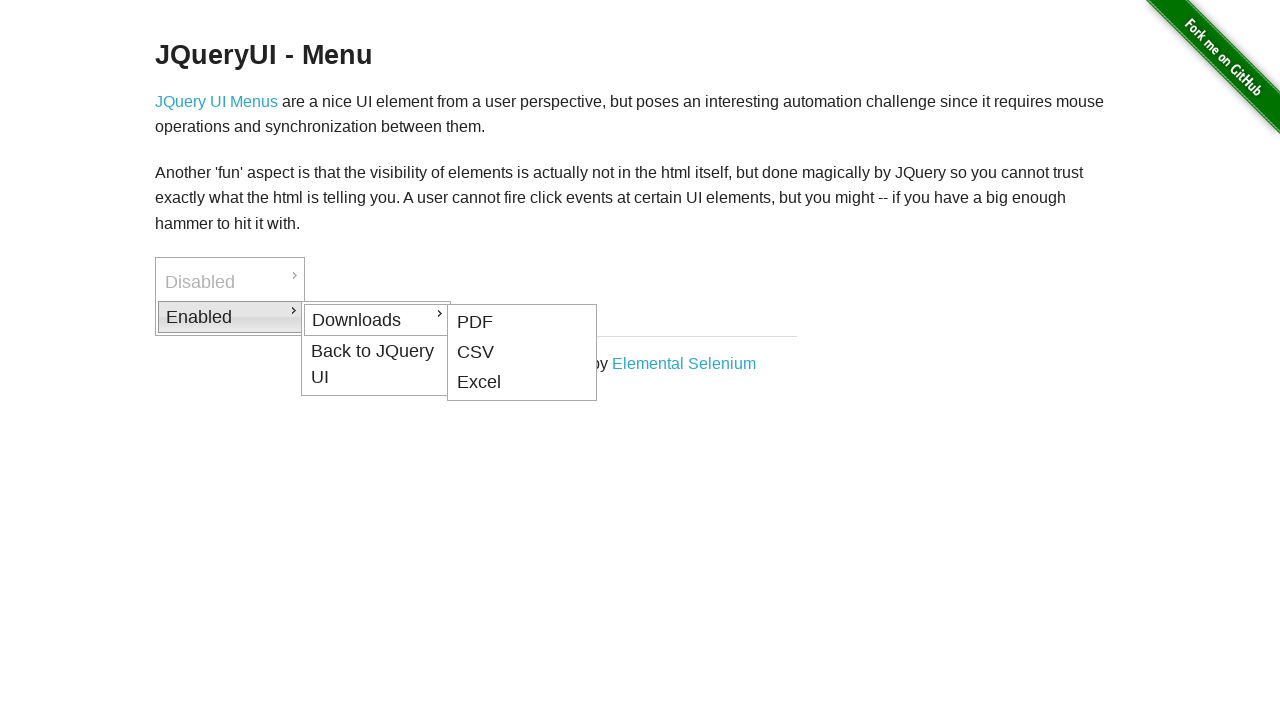

Waited 500ms for submenu animation
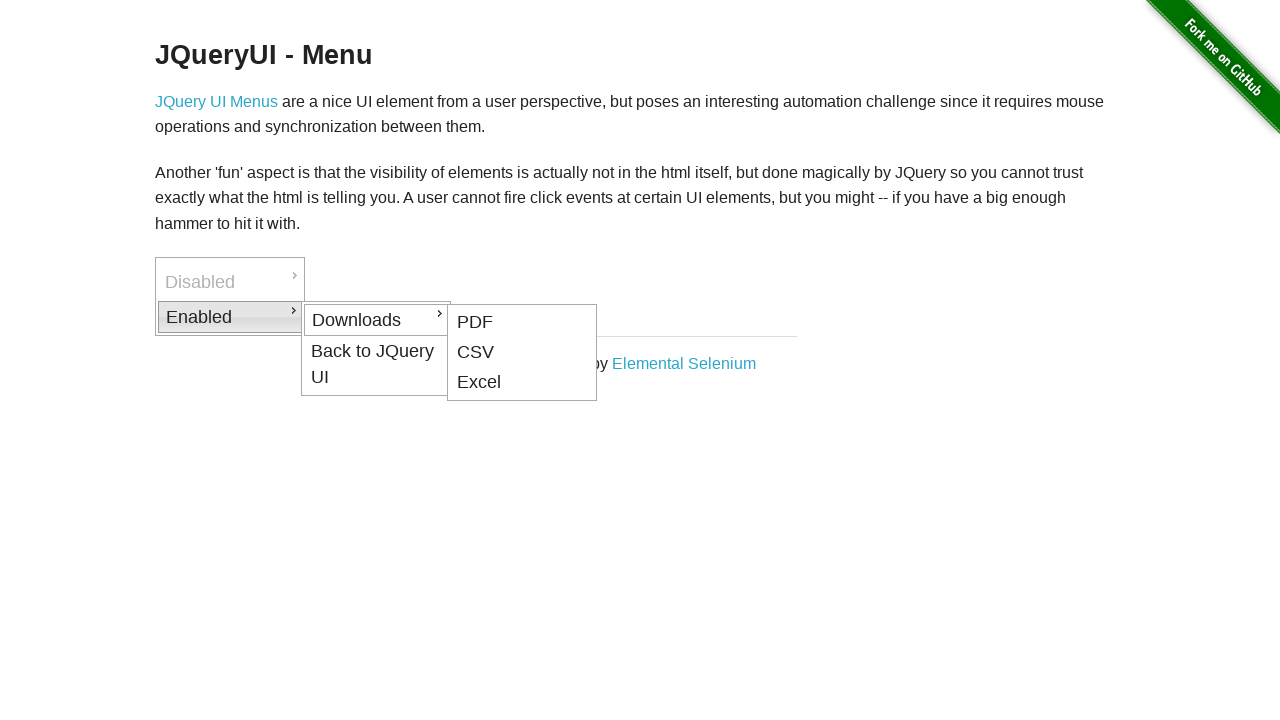

Hovered over Downloads submenu at (376, 320) on #ui-id-4
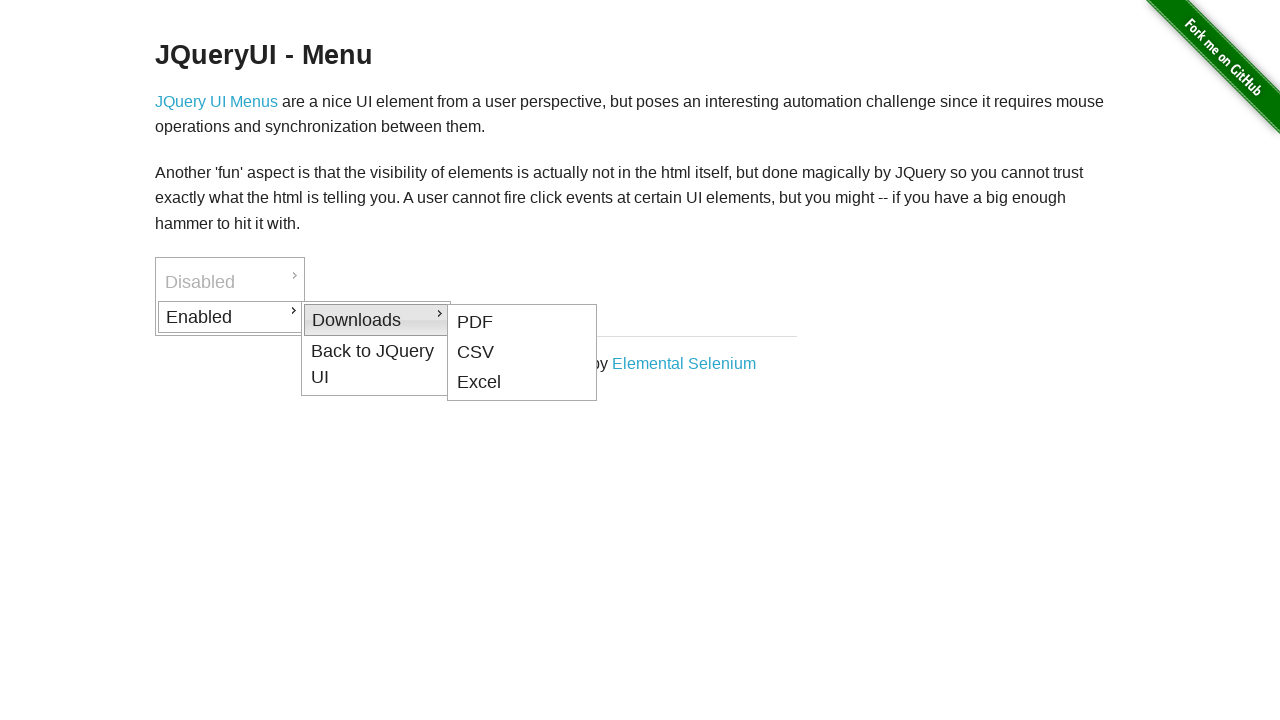

Waited 500ms for submenu expansion
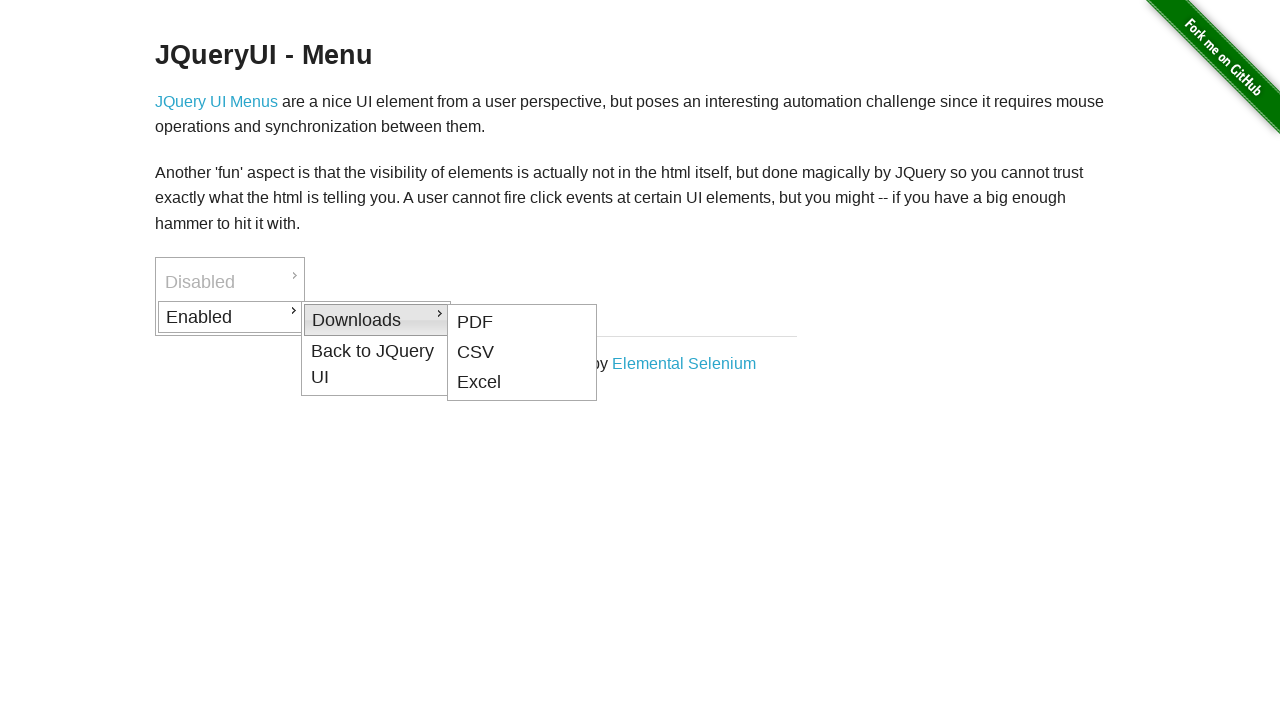

Hovered over CSV menu item at (522, 352) on #ui-id-6
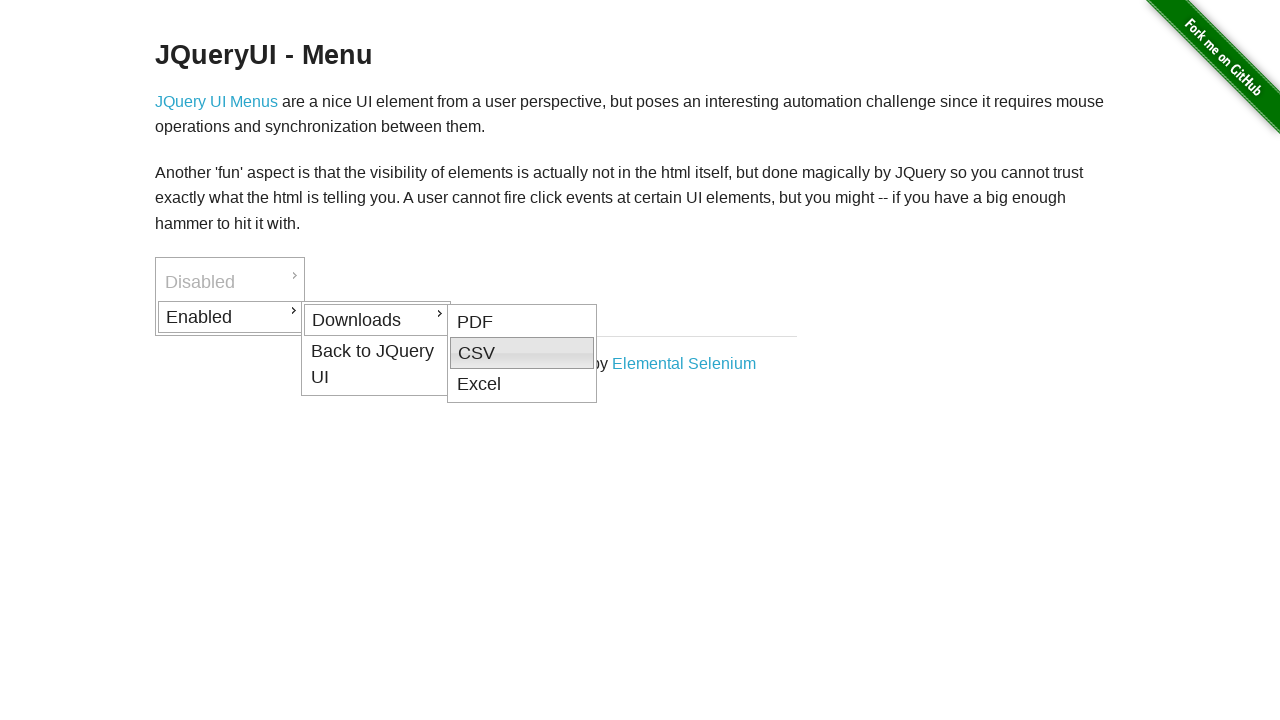

Waited 500ms for hover effect
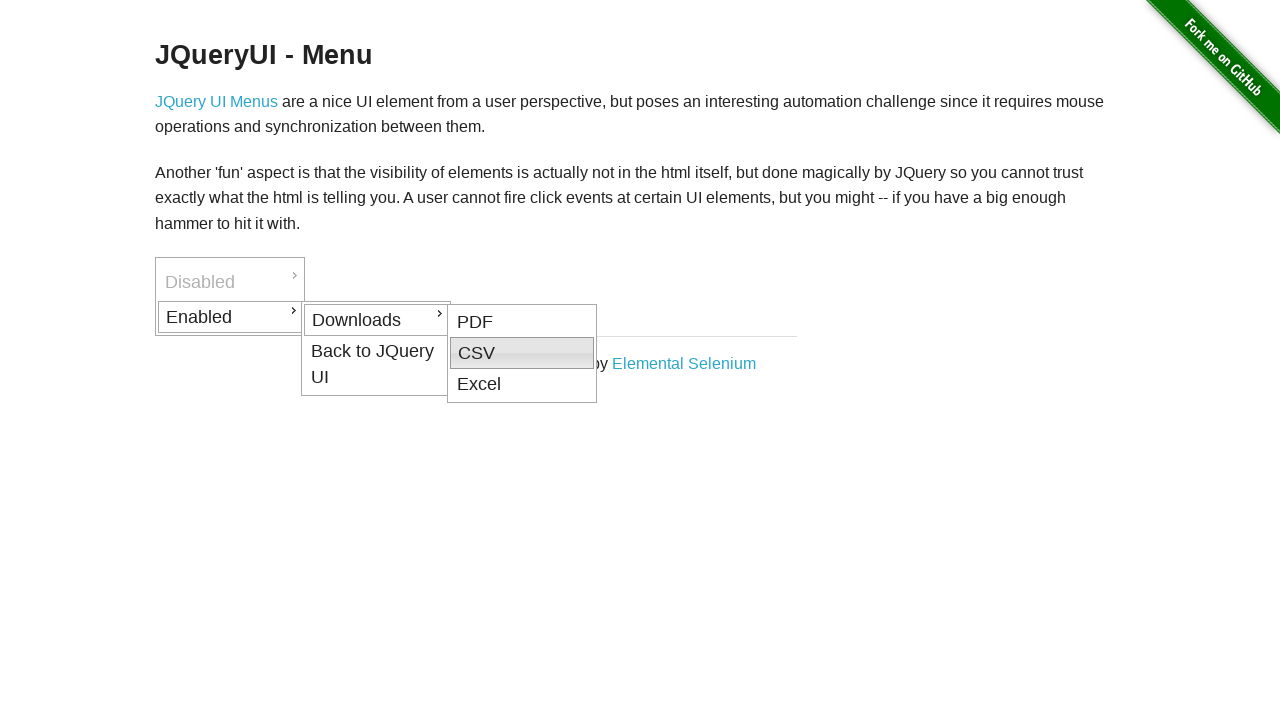

Clicked CSV download link at (522, 353) on #ui-id-6 >> a
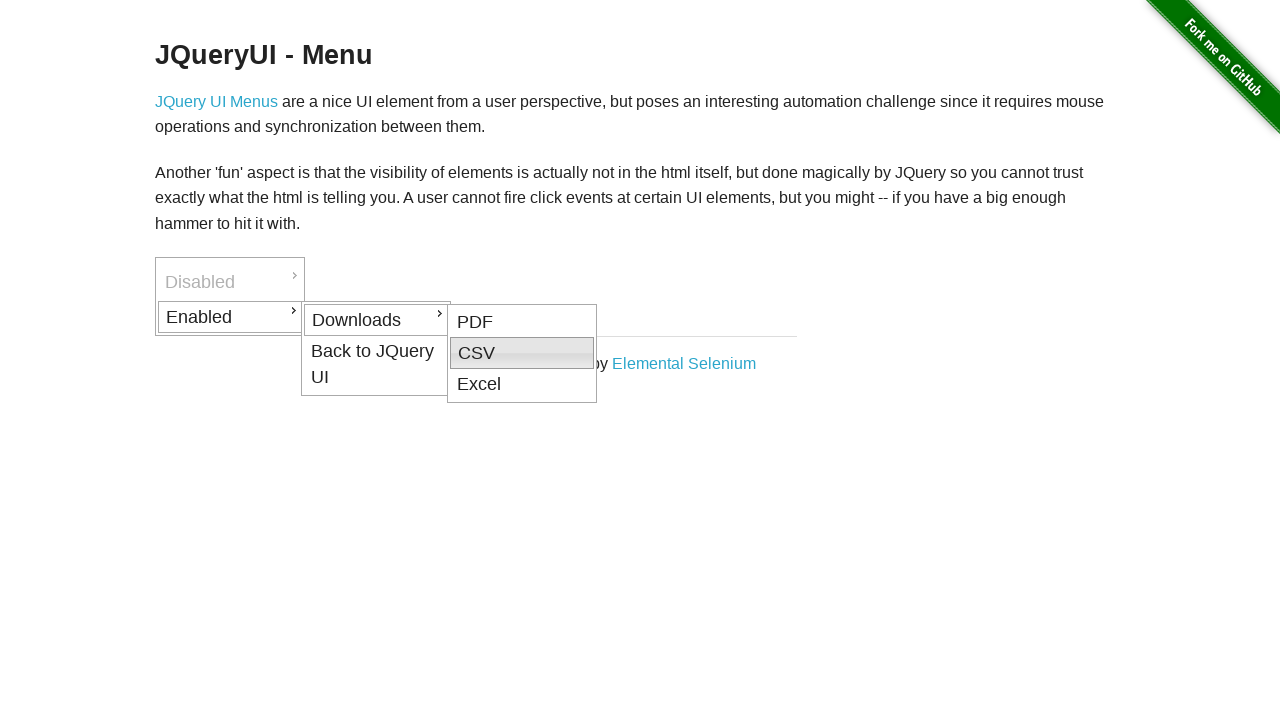

Hovered back to menu root to reset state at (230, 282) on #ui-id-1
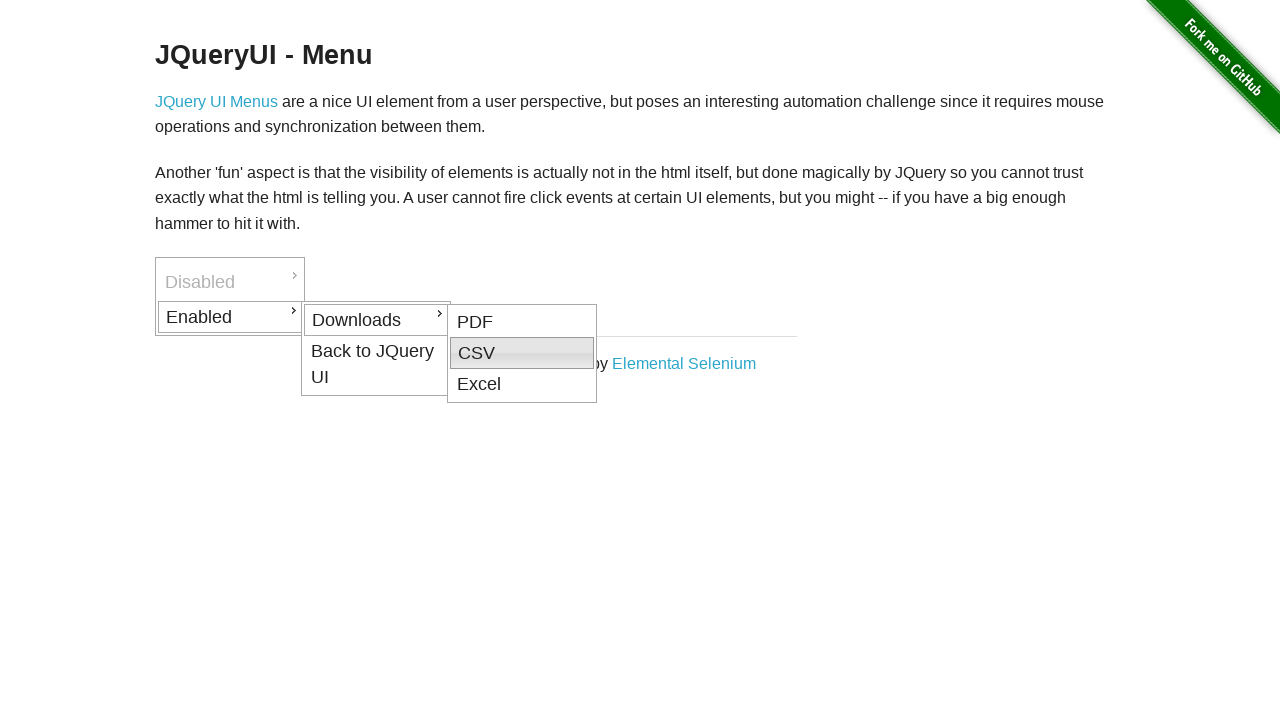

Waited 500ms for menu to reset
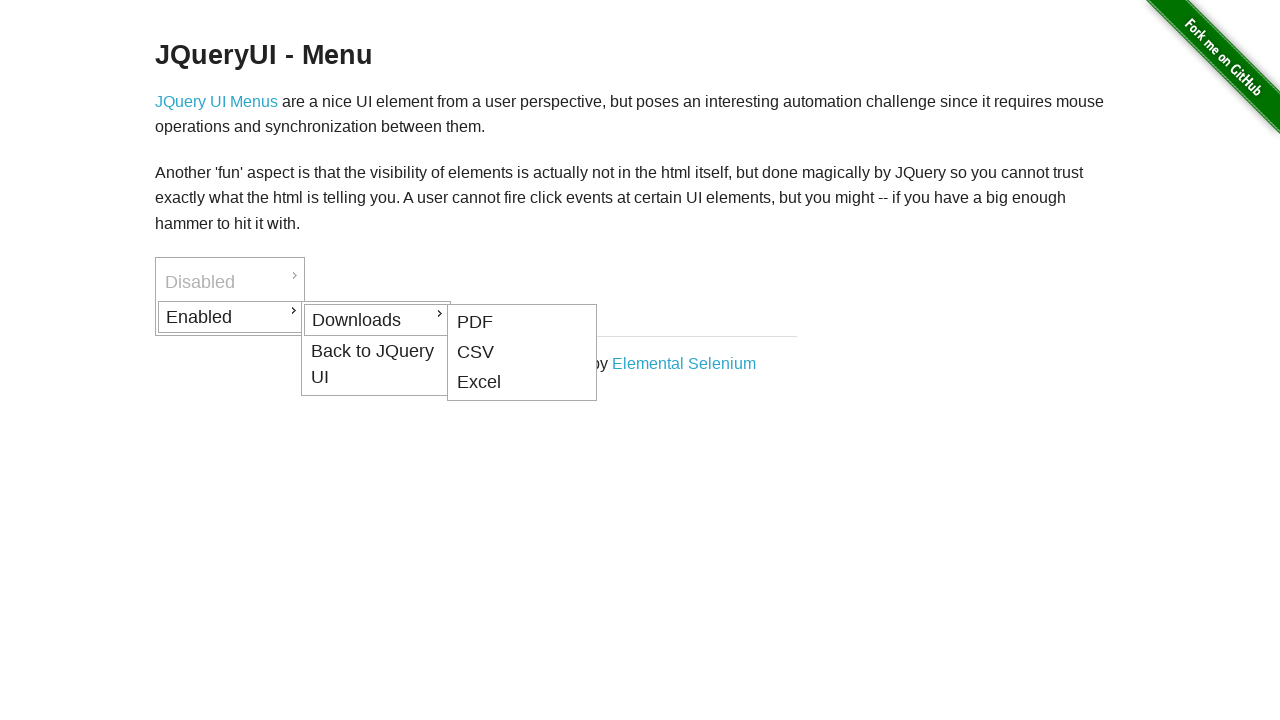

Hovered over 'Enabled' menu item at (230, 317) on #ui-id-3
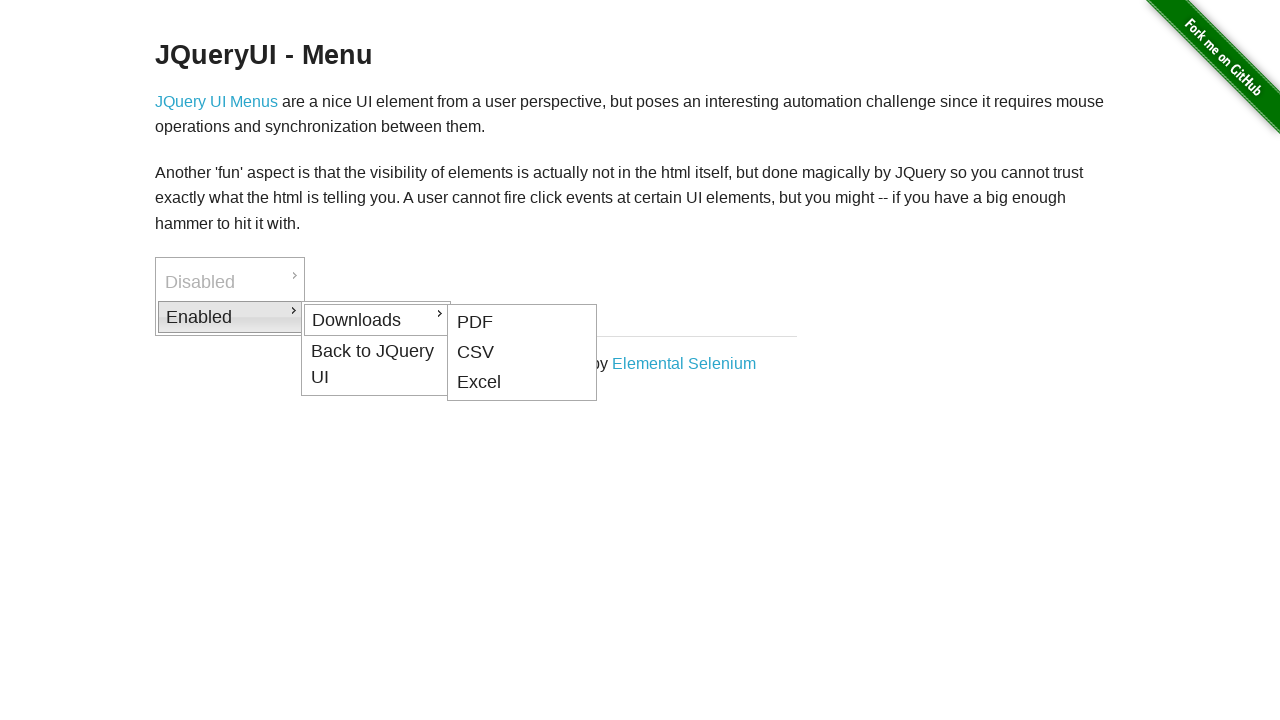

Waited 500ms for submenu animation
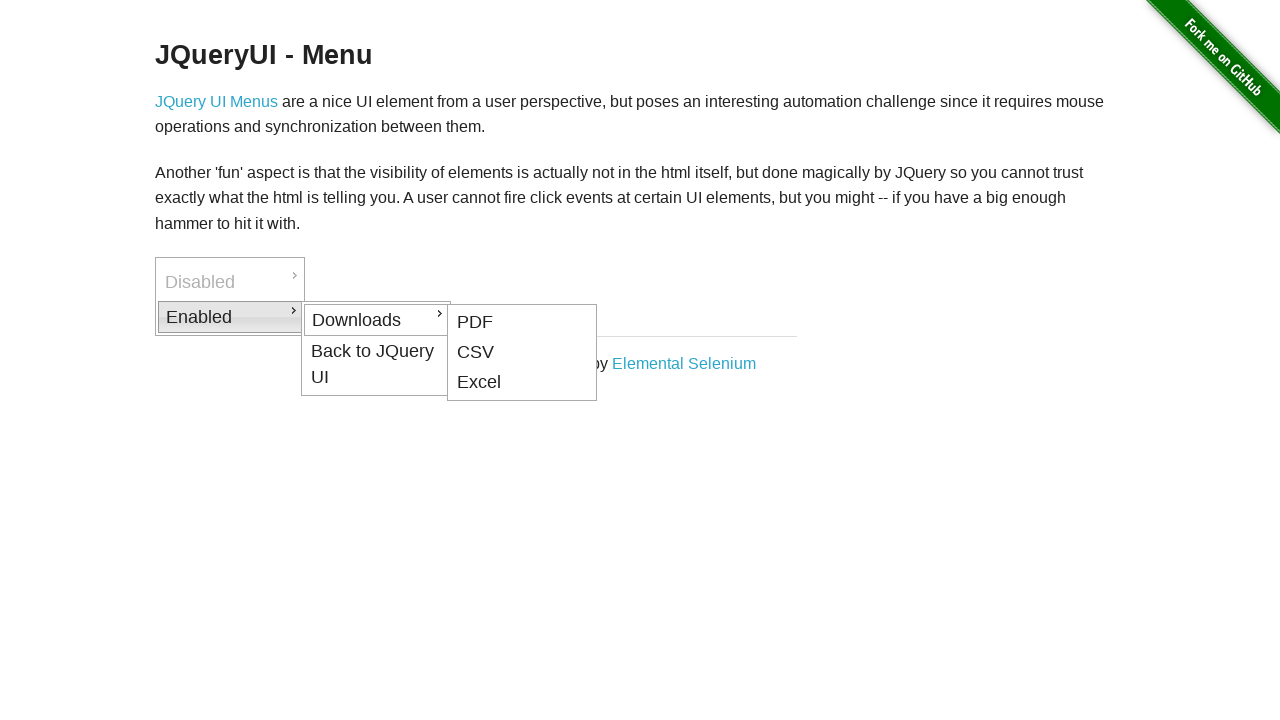

Hovered over Downloads submenu at (376, 320) on #ui-id-4
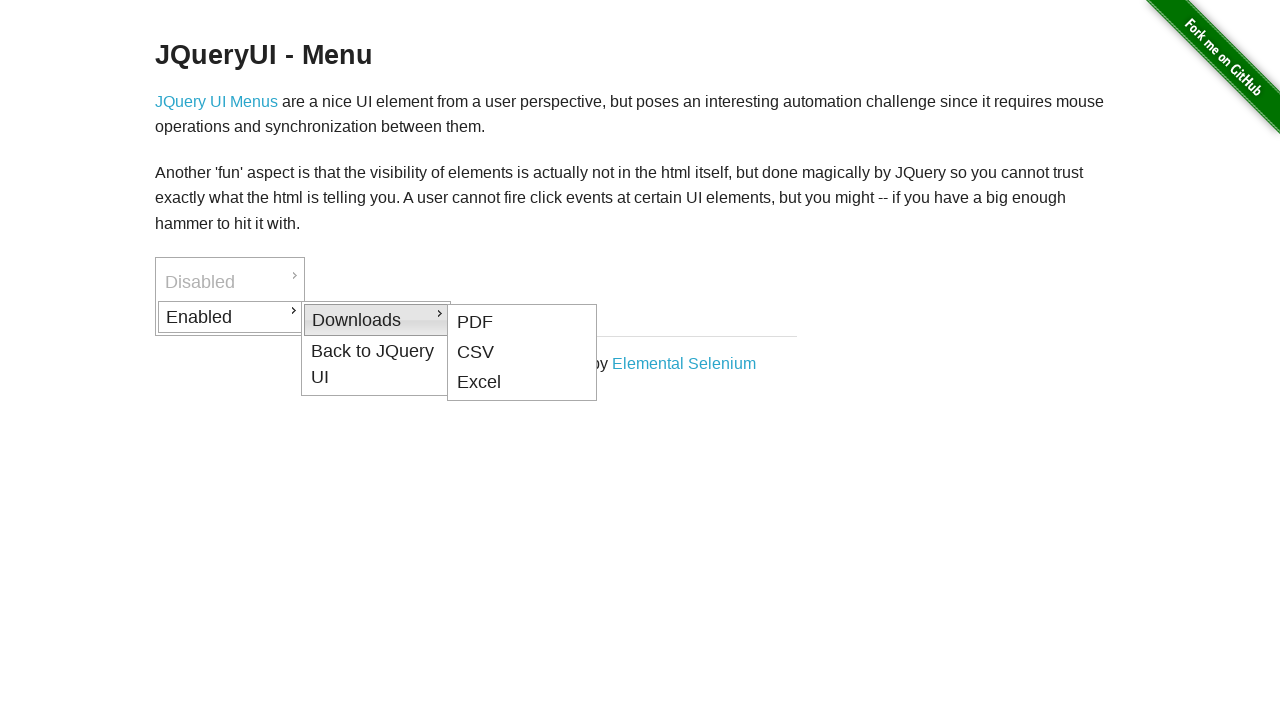

Waited 500ms for submenu expansion
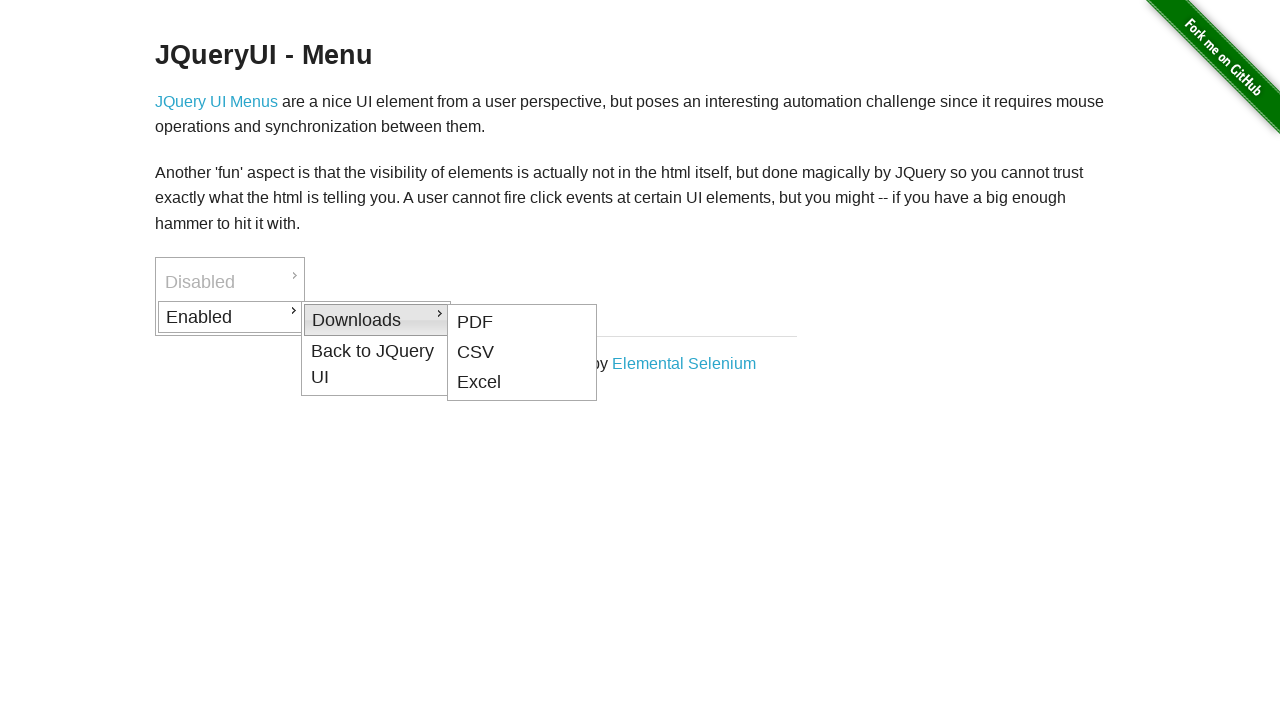

Hovered over Excel menu item at (522, 383) on #ui-id-7
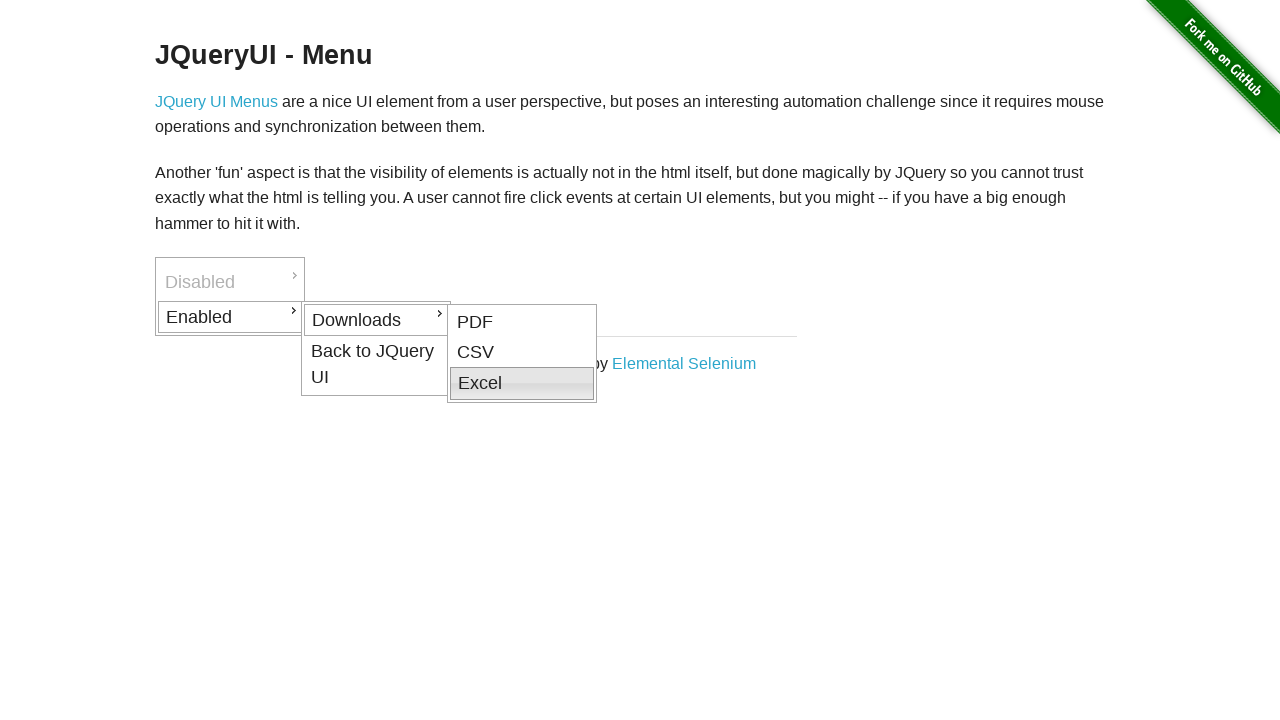

Waited 500ms for hover effect
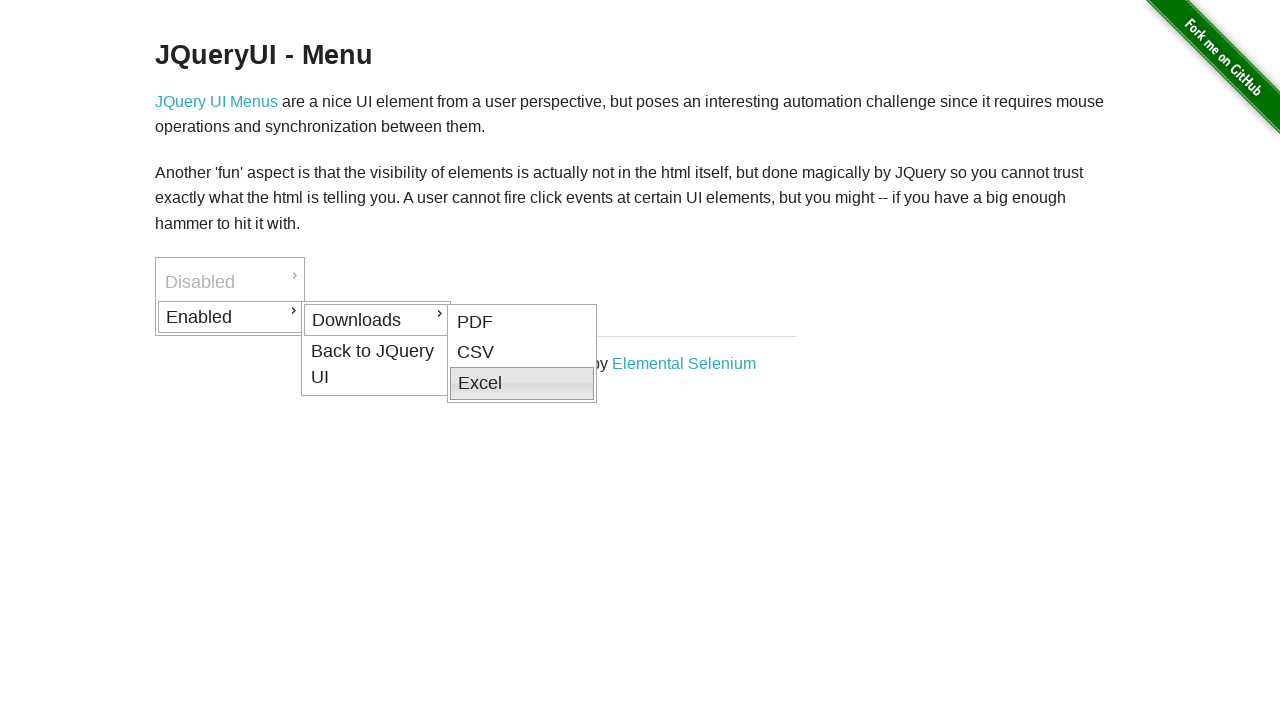

Clicked Excel download link at (522, 384) on #ui-id-7 >> a
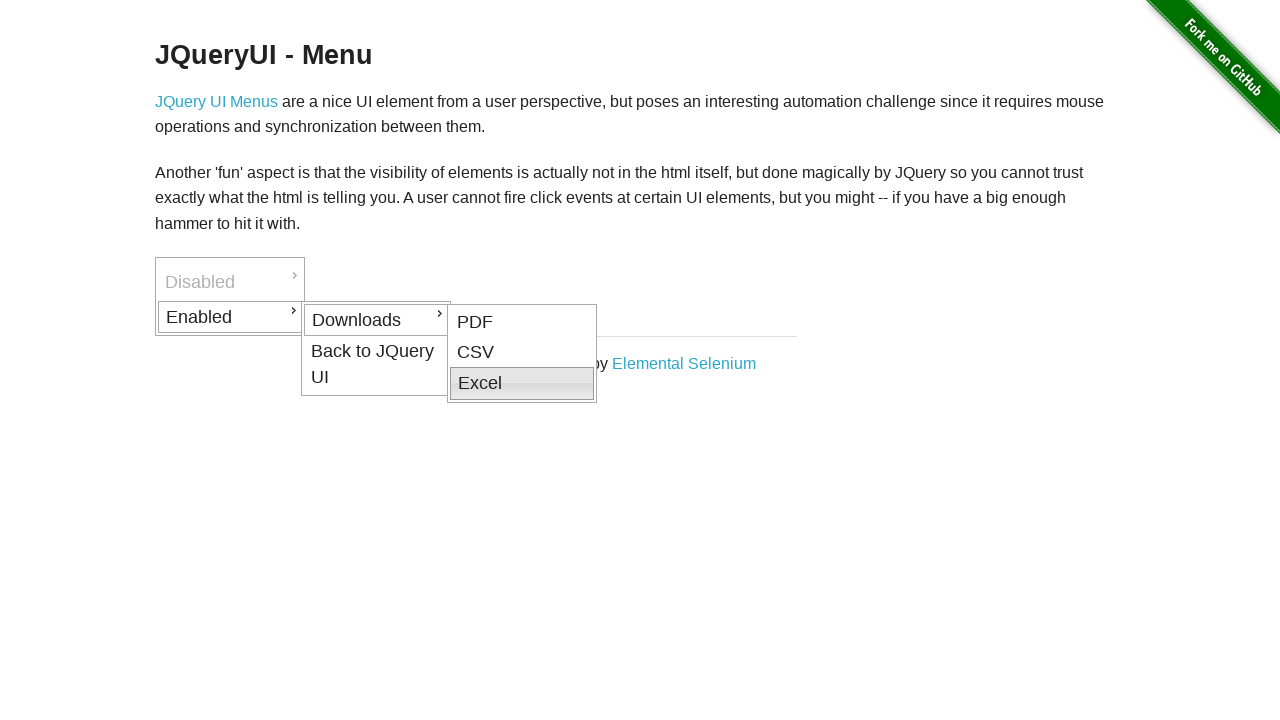

Hovered back to menu root to reset state at (230, 282) on #ui-id-1
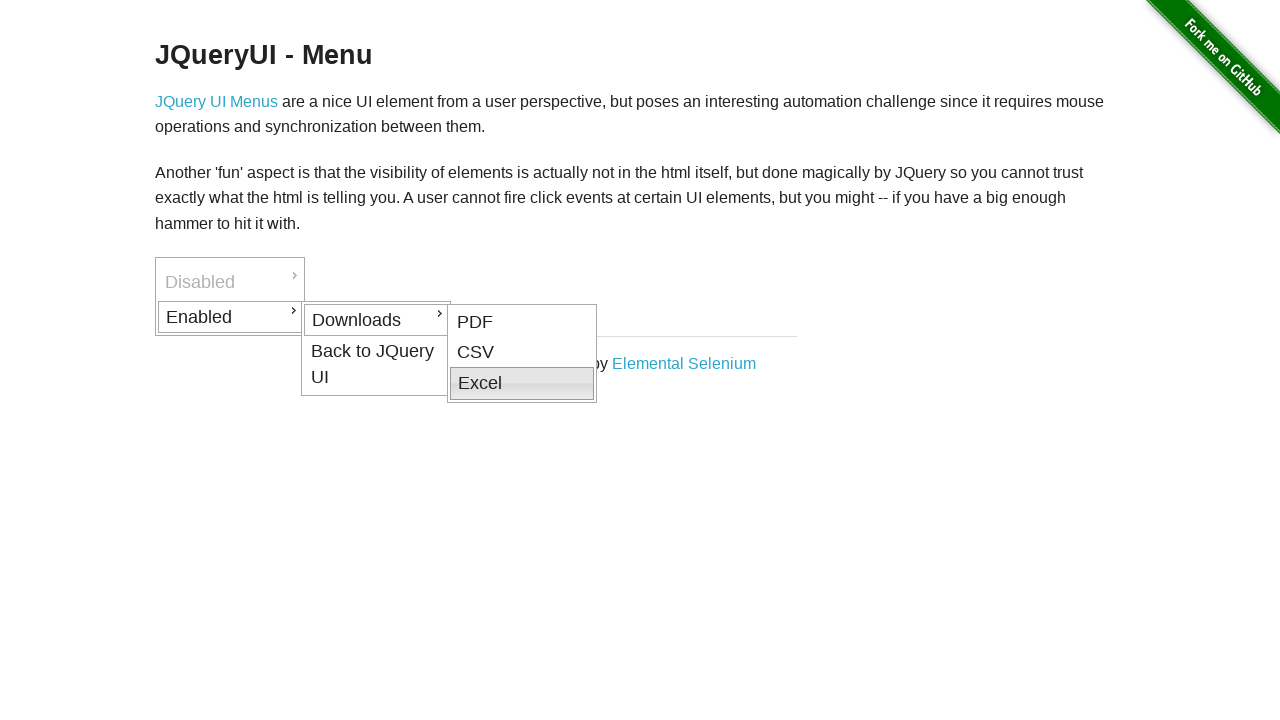

Waited 500ms for menu to reset
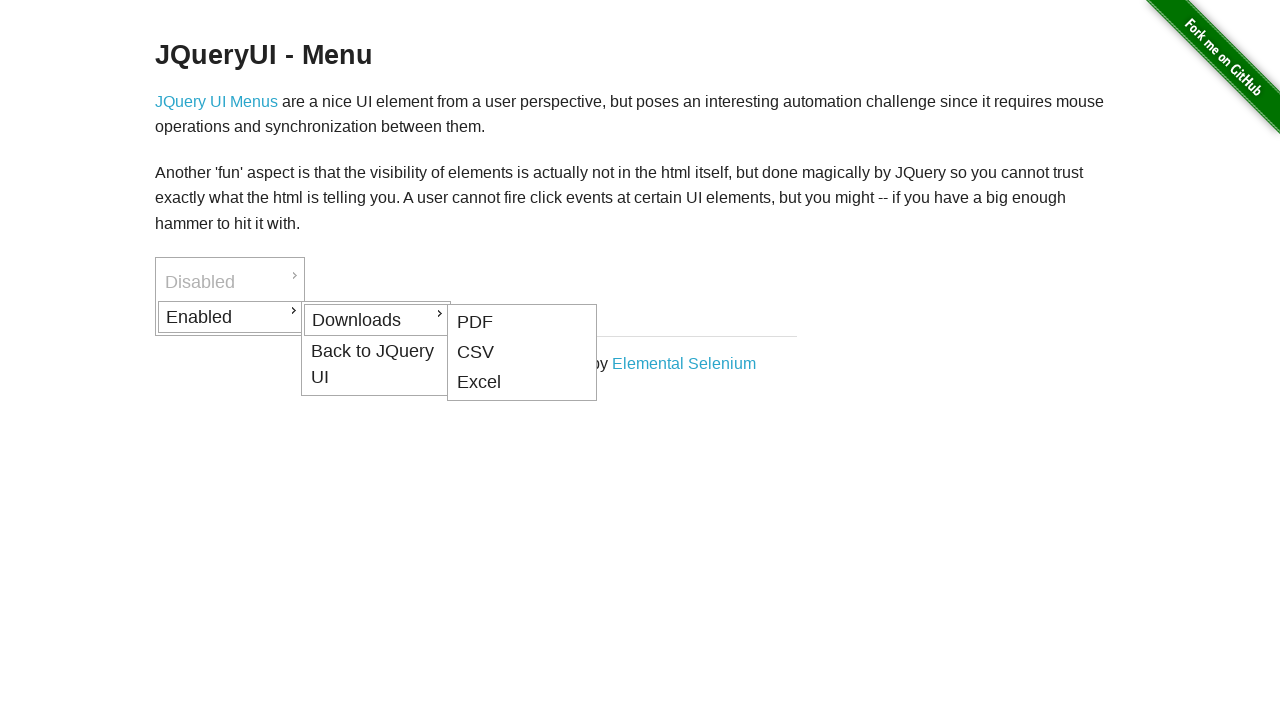

Hovered over 'Enabled' menu item at (230, 317) on #ui-id-3
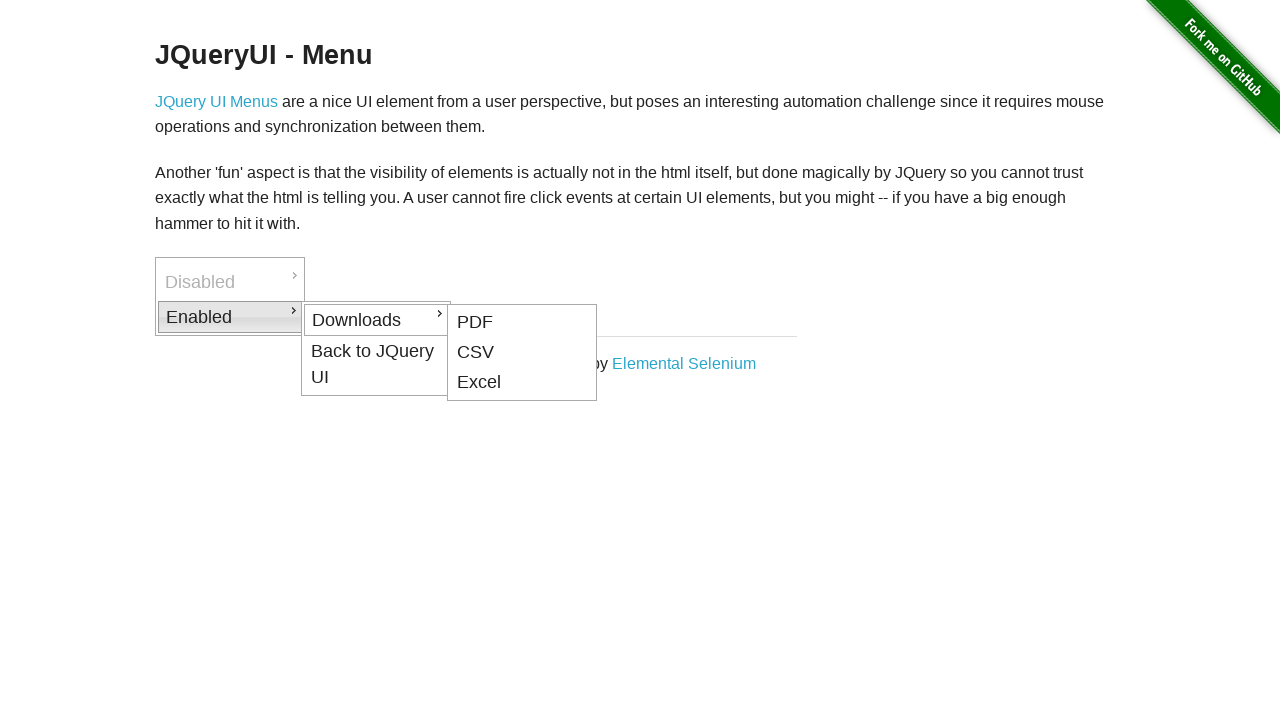

Waited 500ms for submenu animation
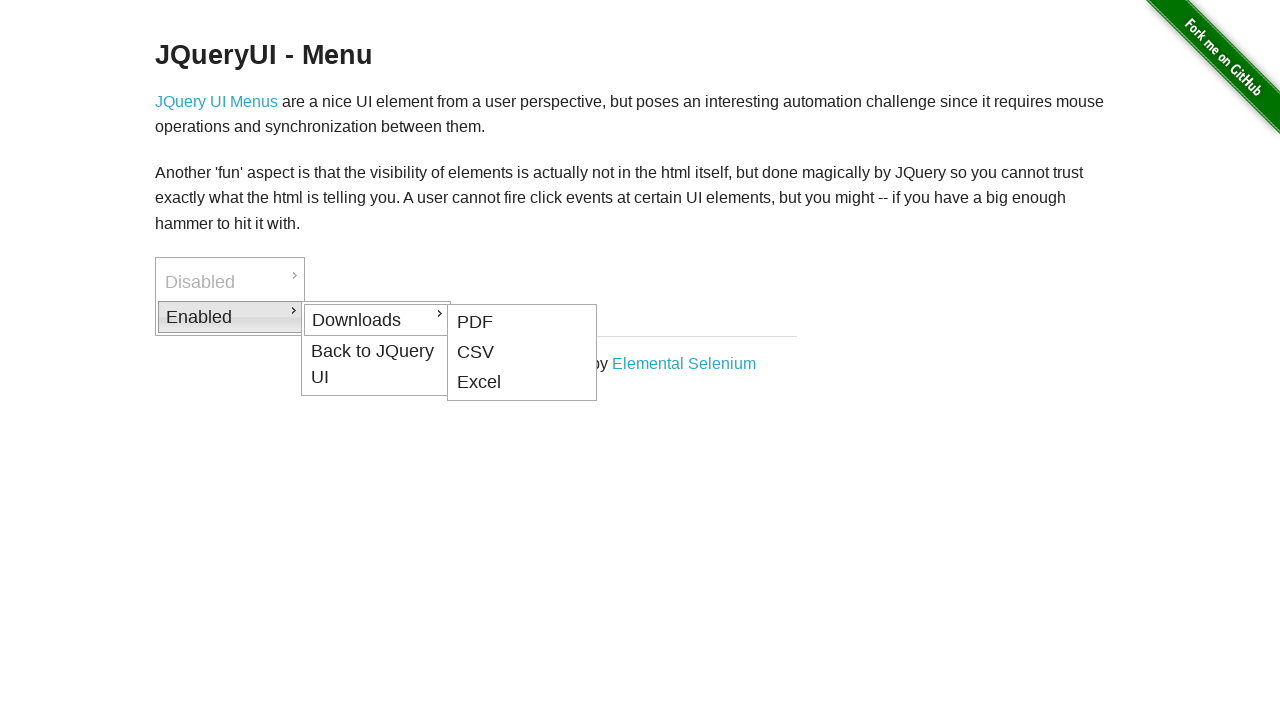

Hovered over 'Back to JQuery UI' link at (376, 364) on #ui-id-8
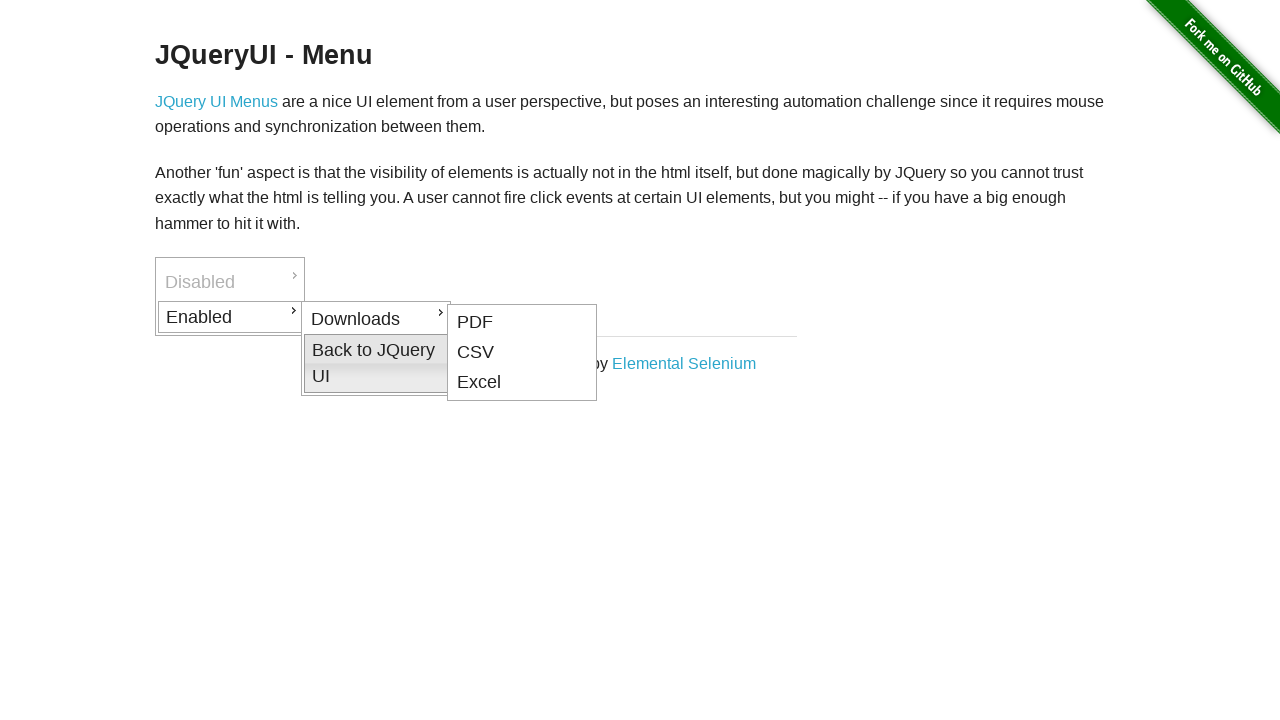

Waited 500ms for hover effect
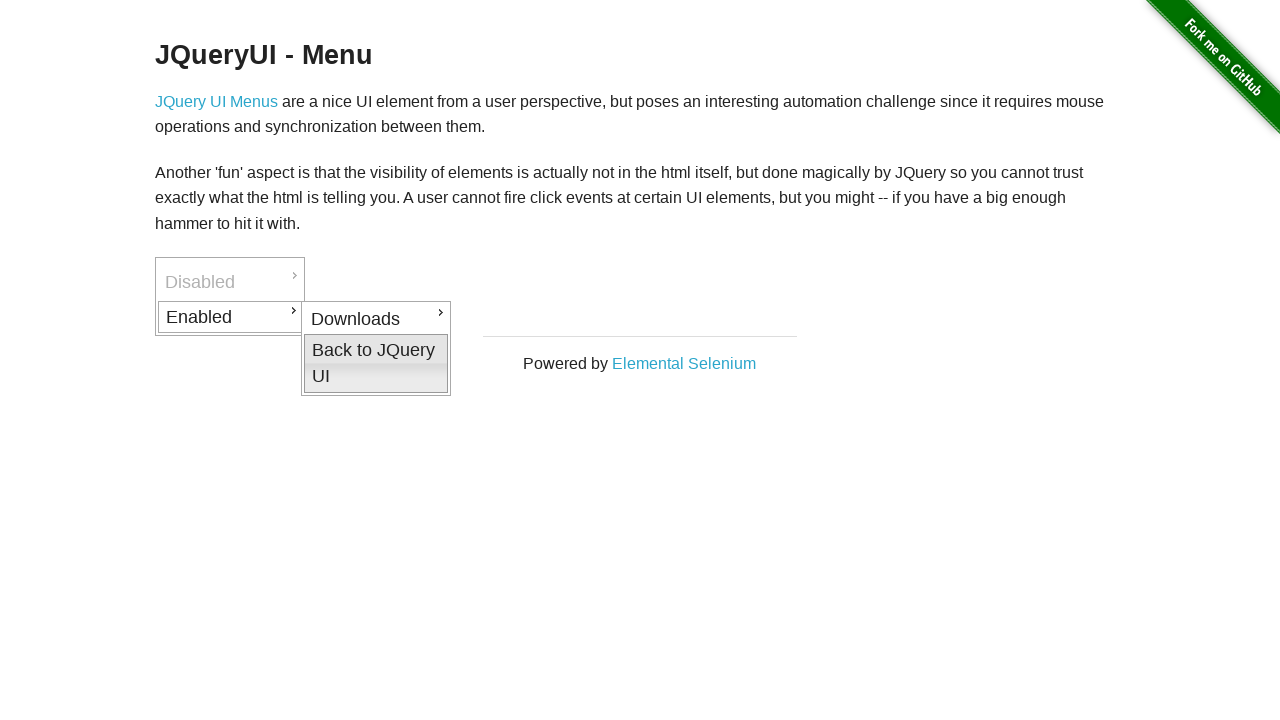

Clicked 'Back to JQuery UI' link at (376, 363) on #ui-id-8
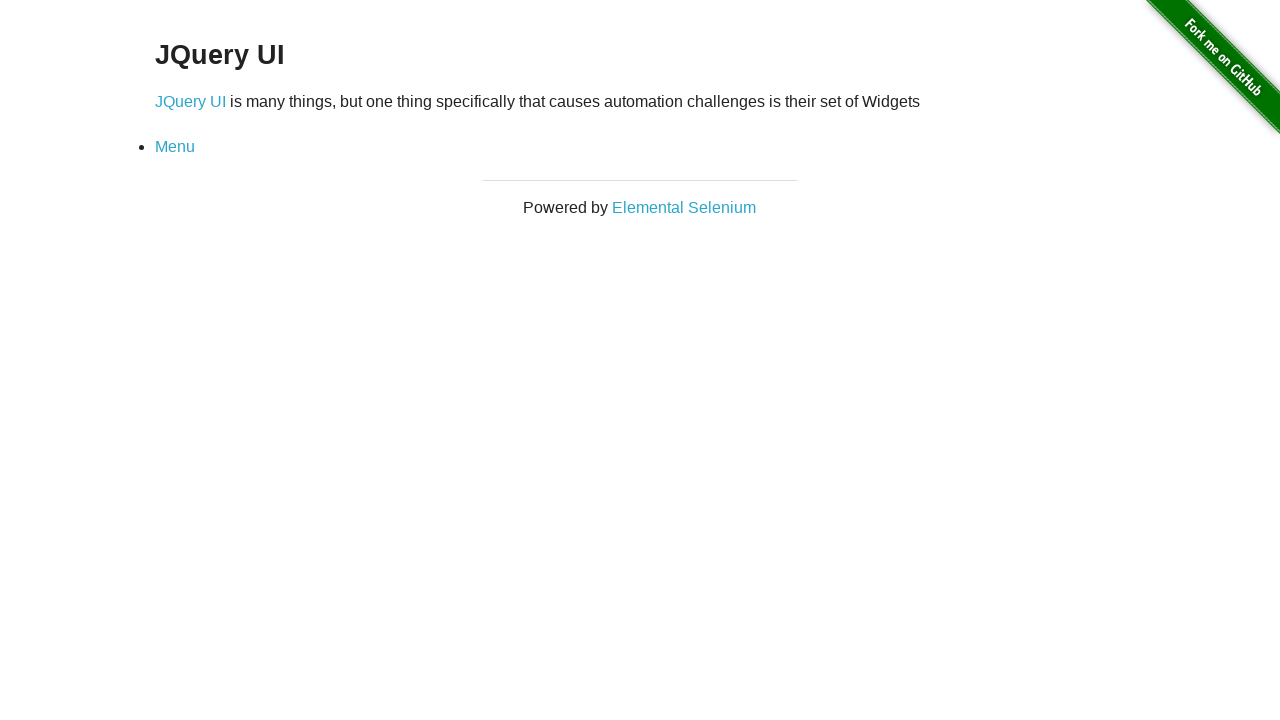

Waited for navigation to JQuery UI page
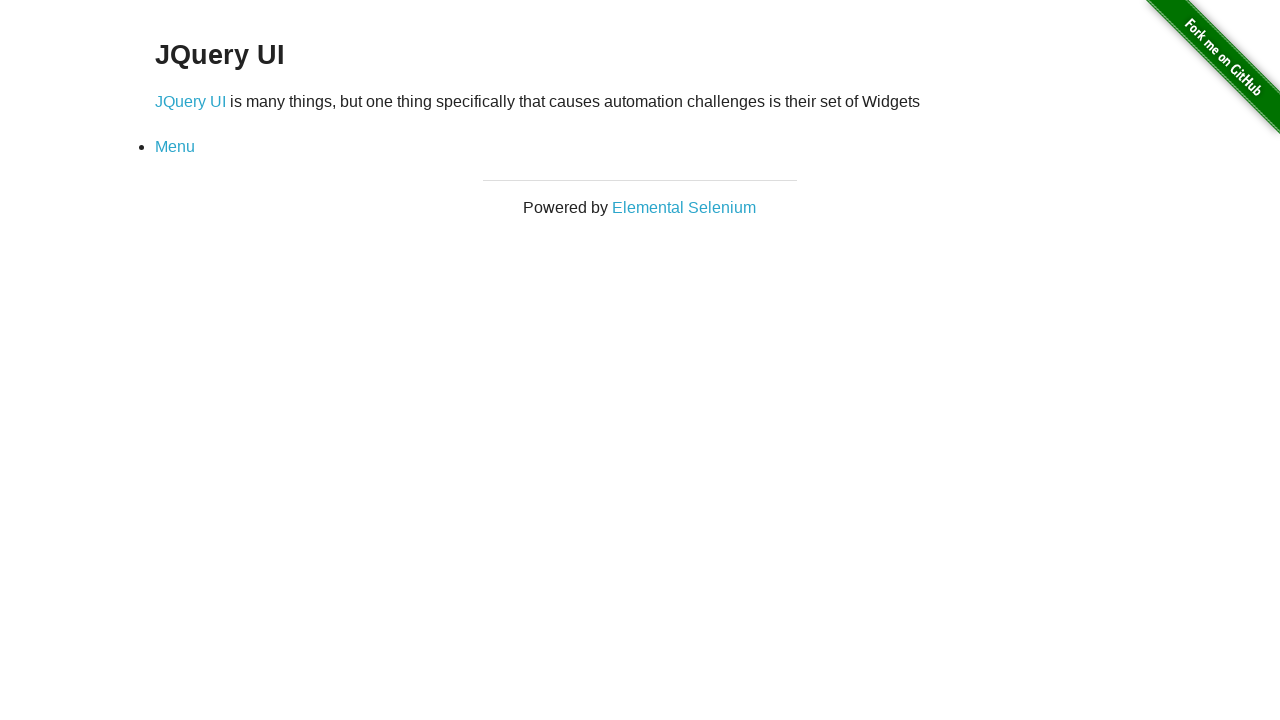

Verified successful navigation to https://the-internet.herokuapp.com/jqueryui
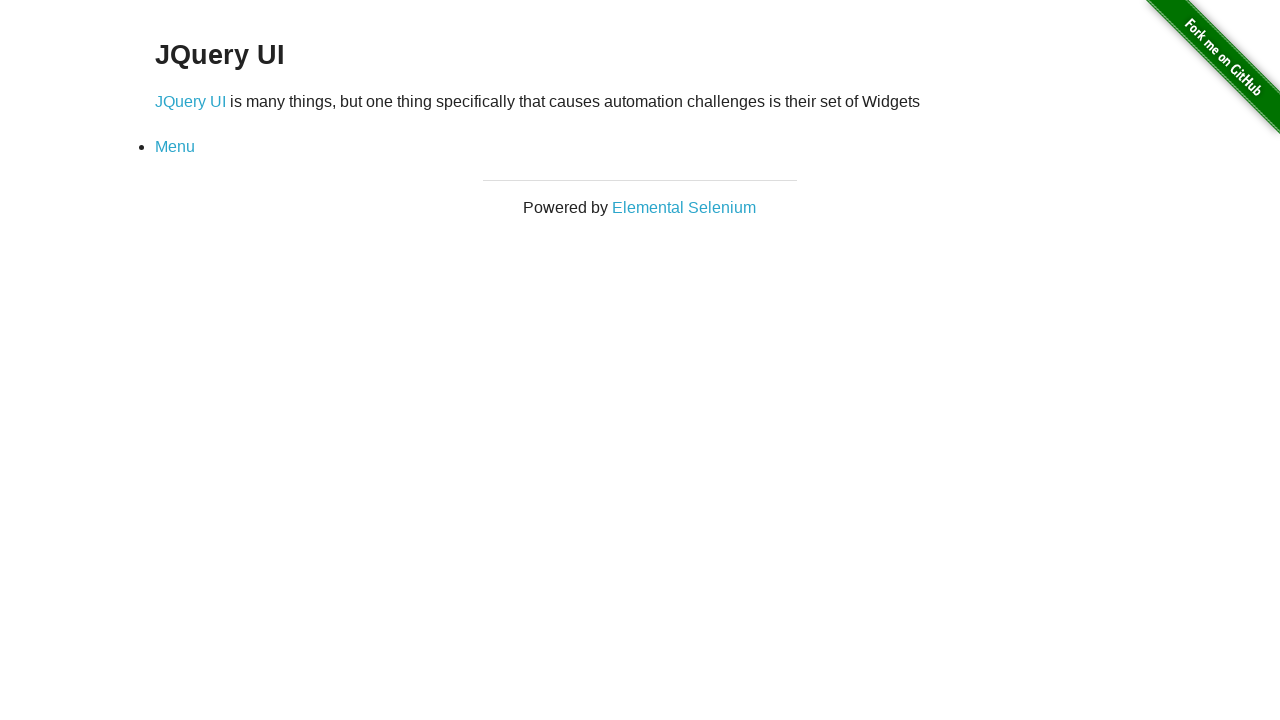

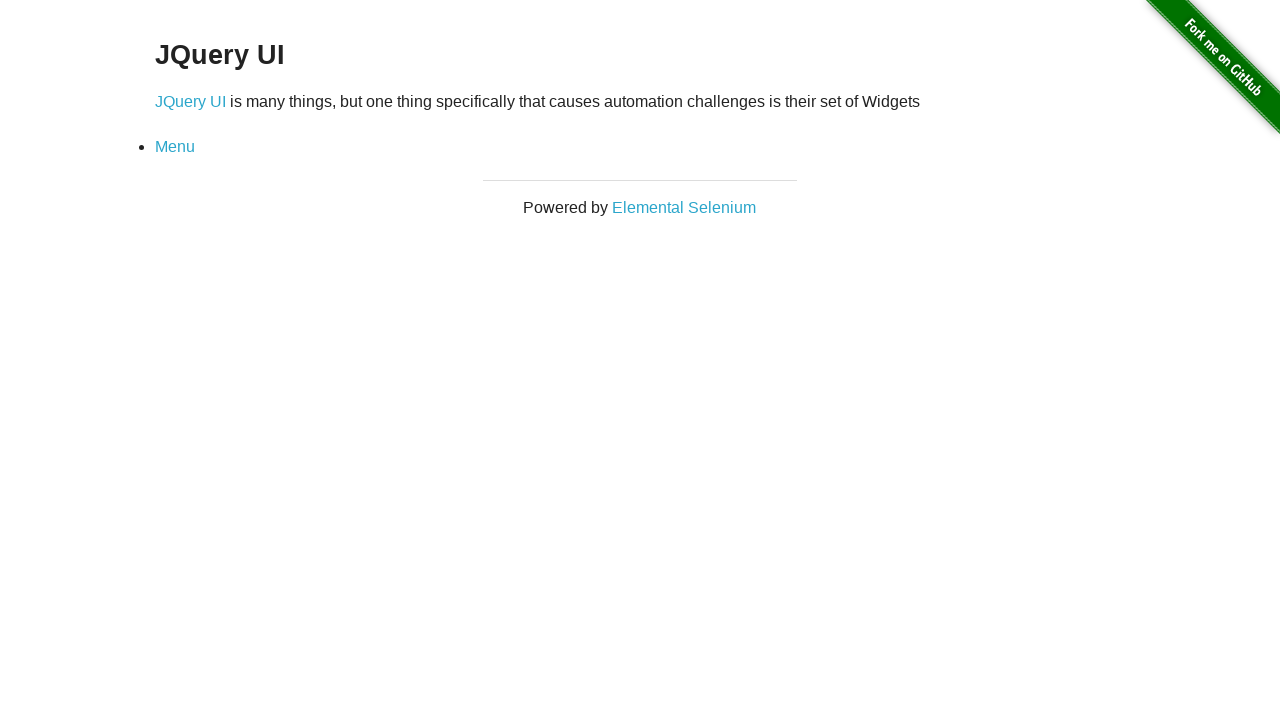